Tests infinite scroll functionality by scrolling down the page 250 pixels at a time, 10 times in total

Starting URL: http://practice.cybertekschool.com/infinite_scroll

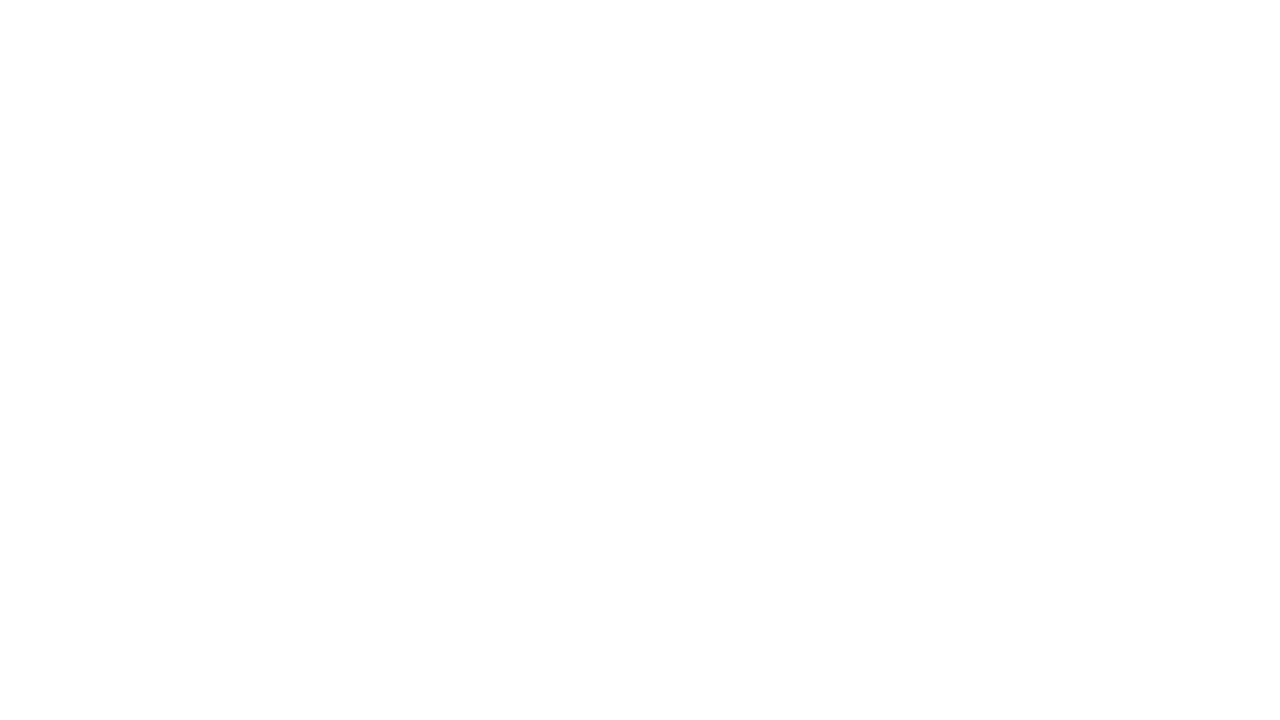

Set viewport size to 1920x1080
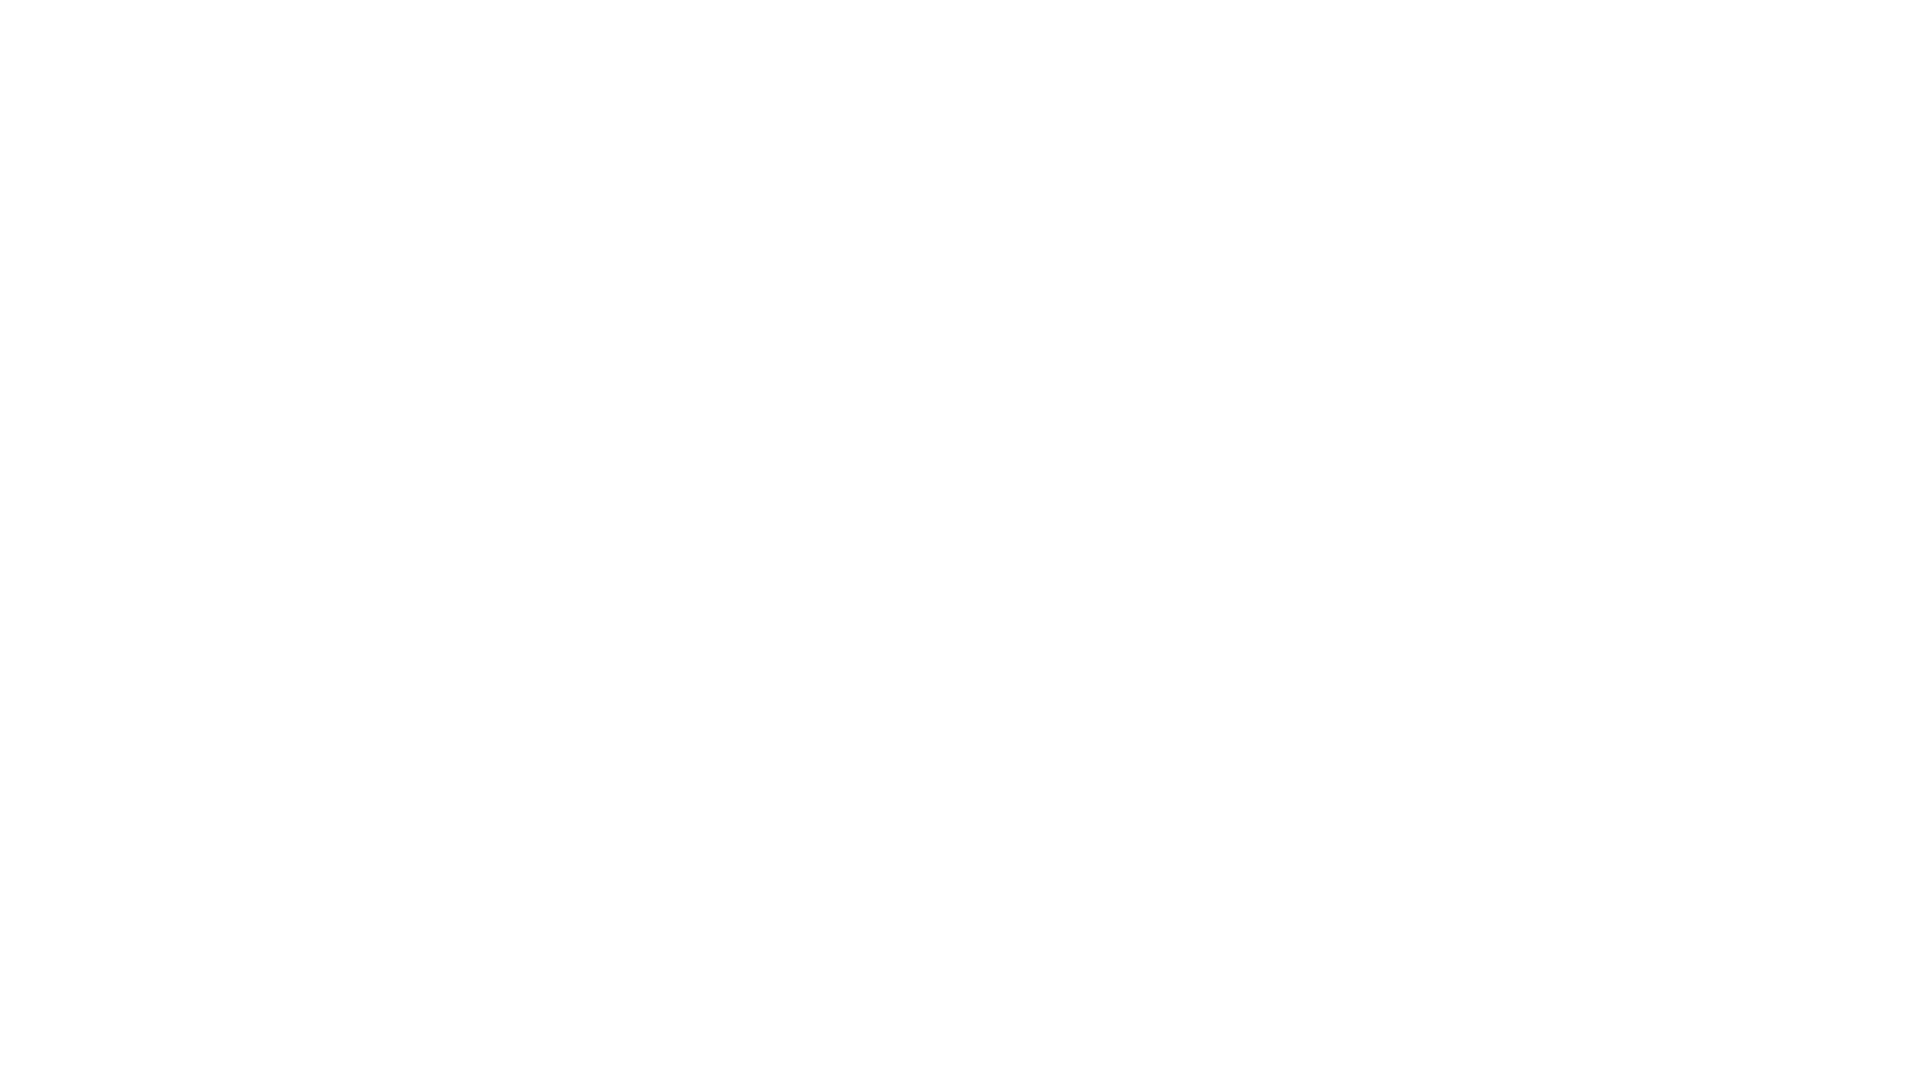

Scrolled down 250 pixels (iteration 1/10)
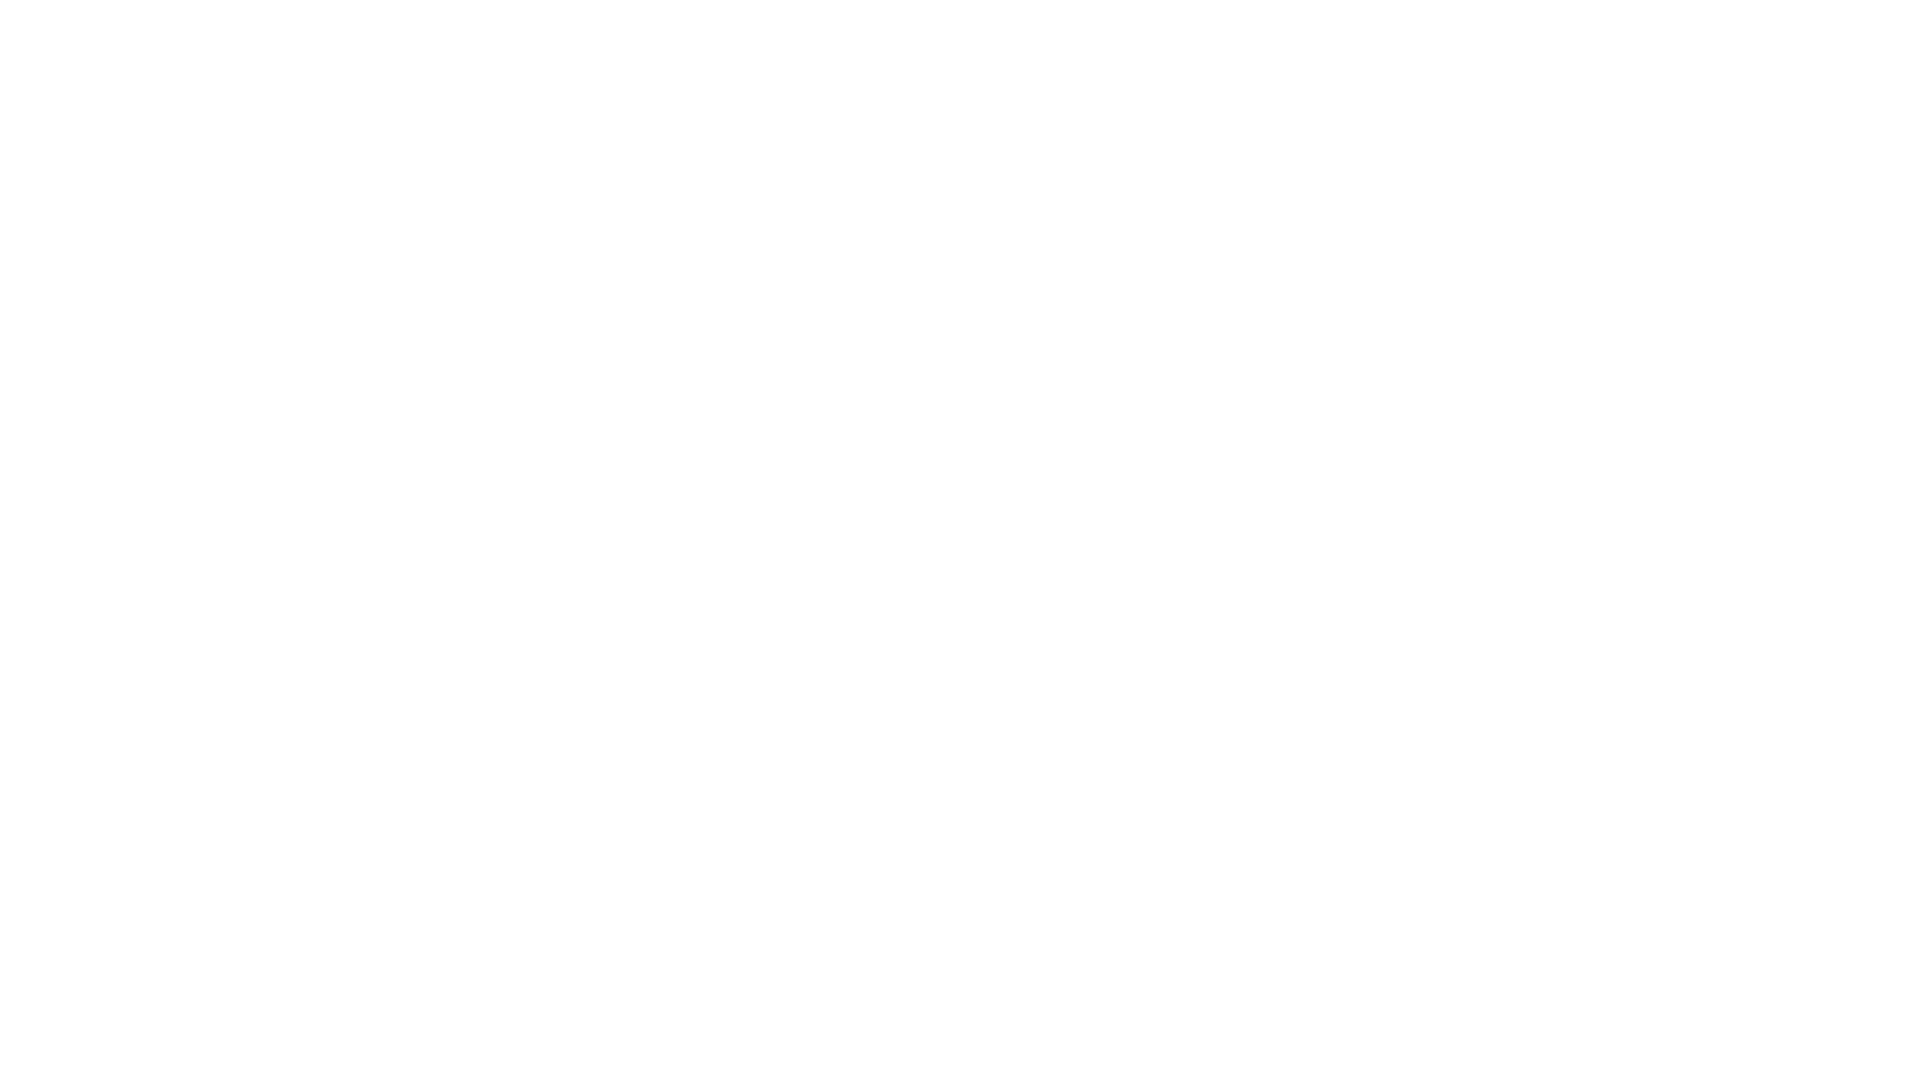

Waited 1 second for content to load (iteration 1/10)
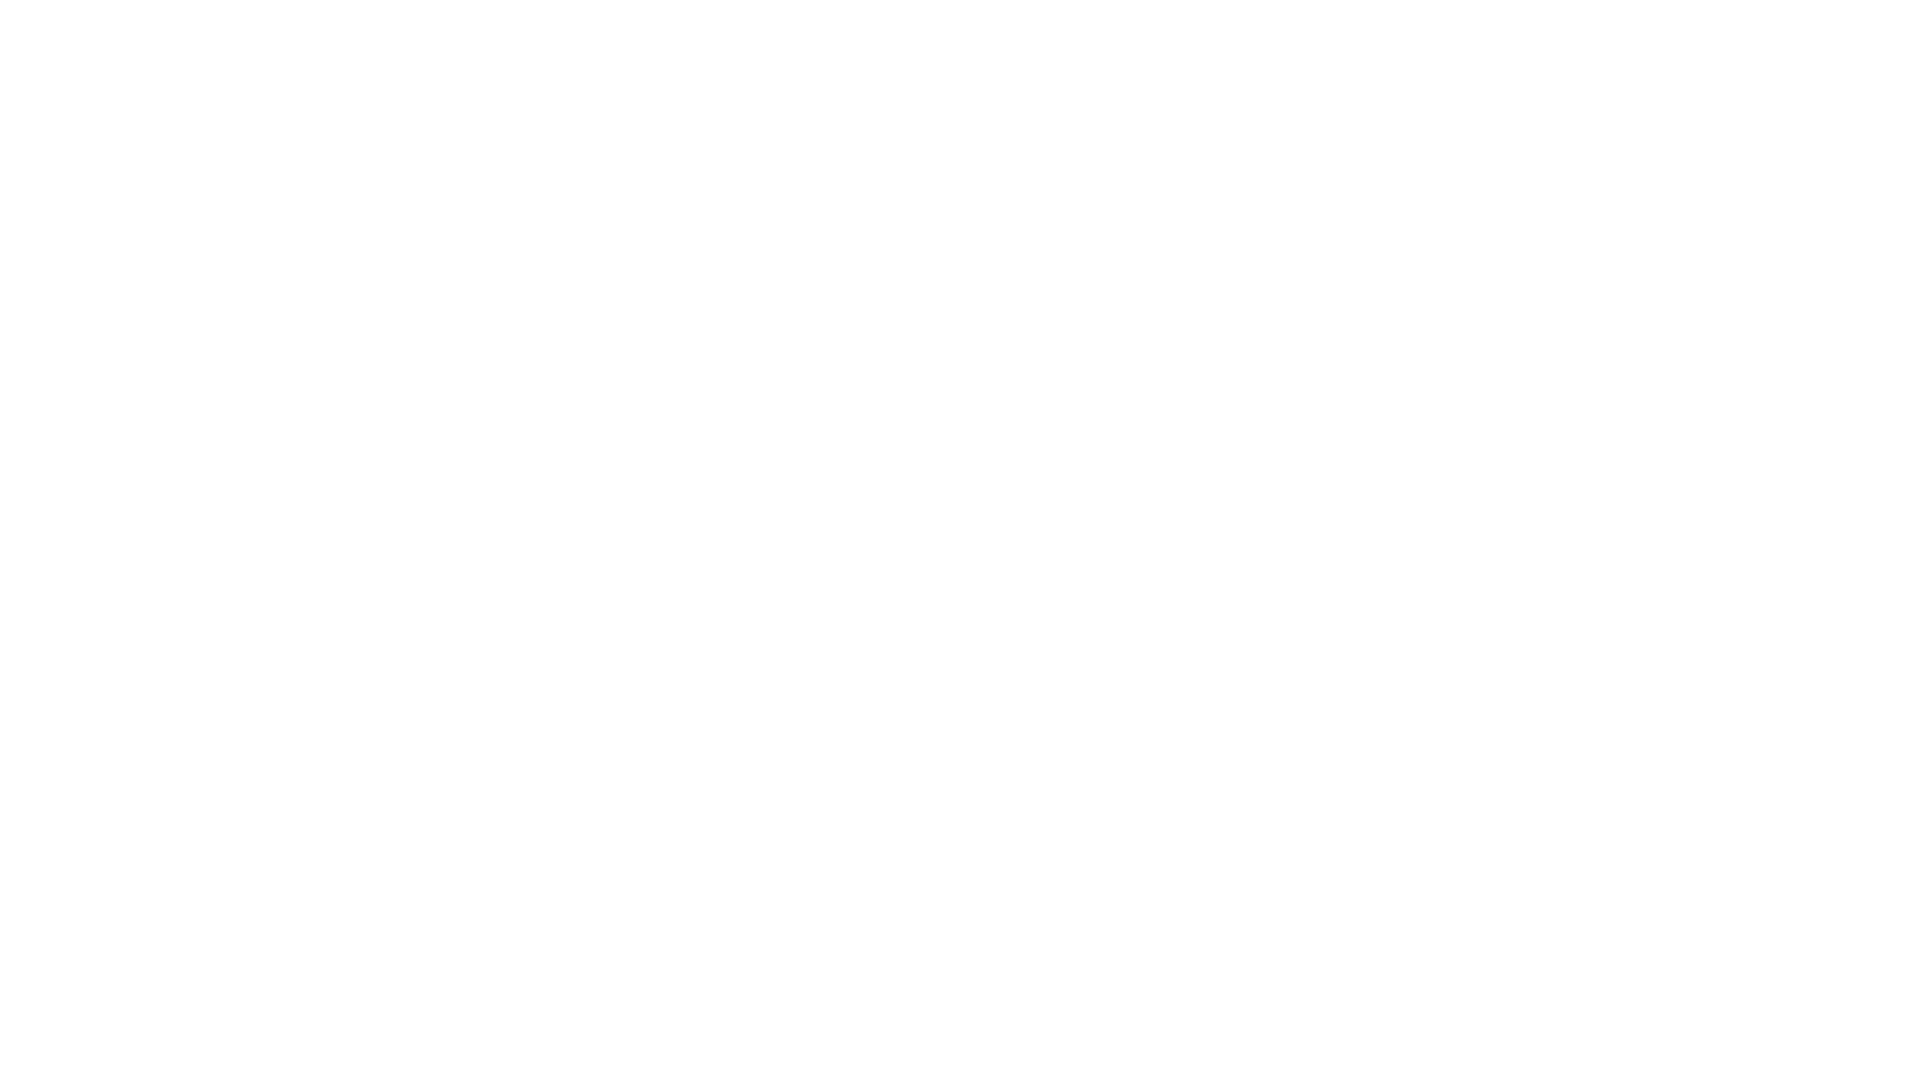

Scrolled down 250 pixels (iteration 2/10)
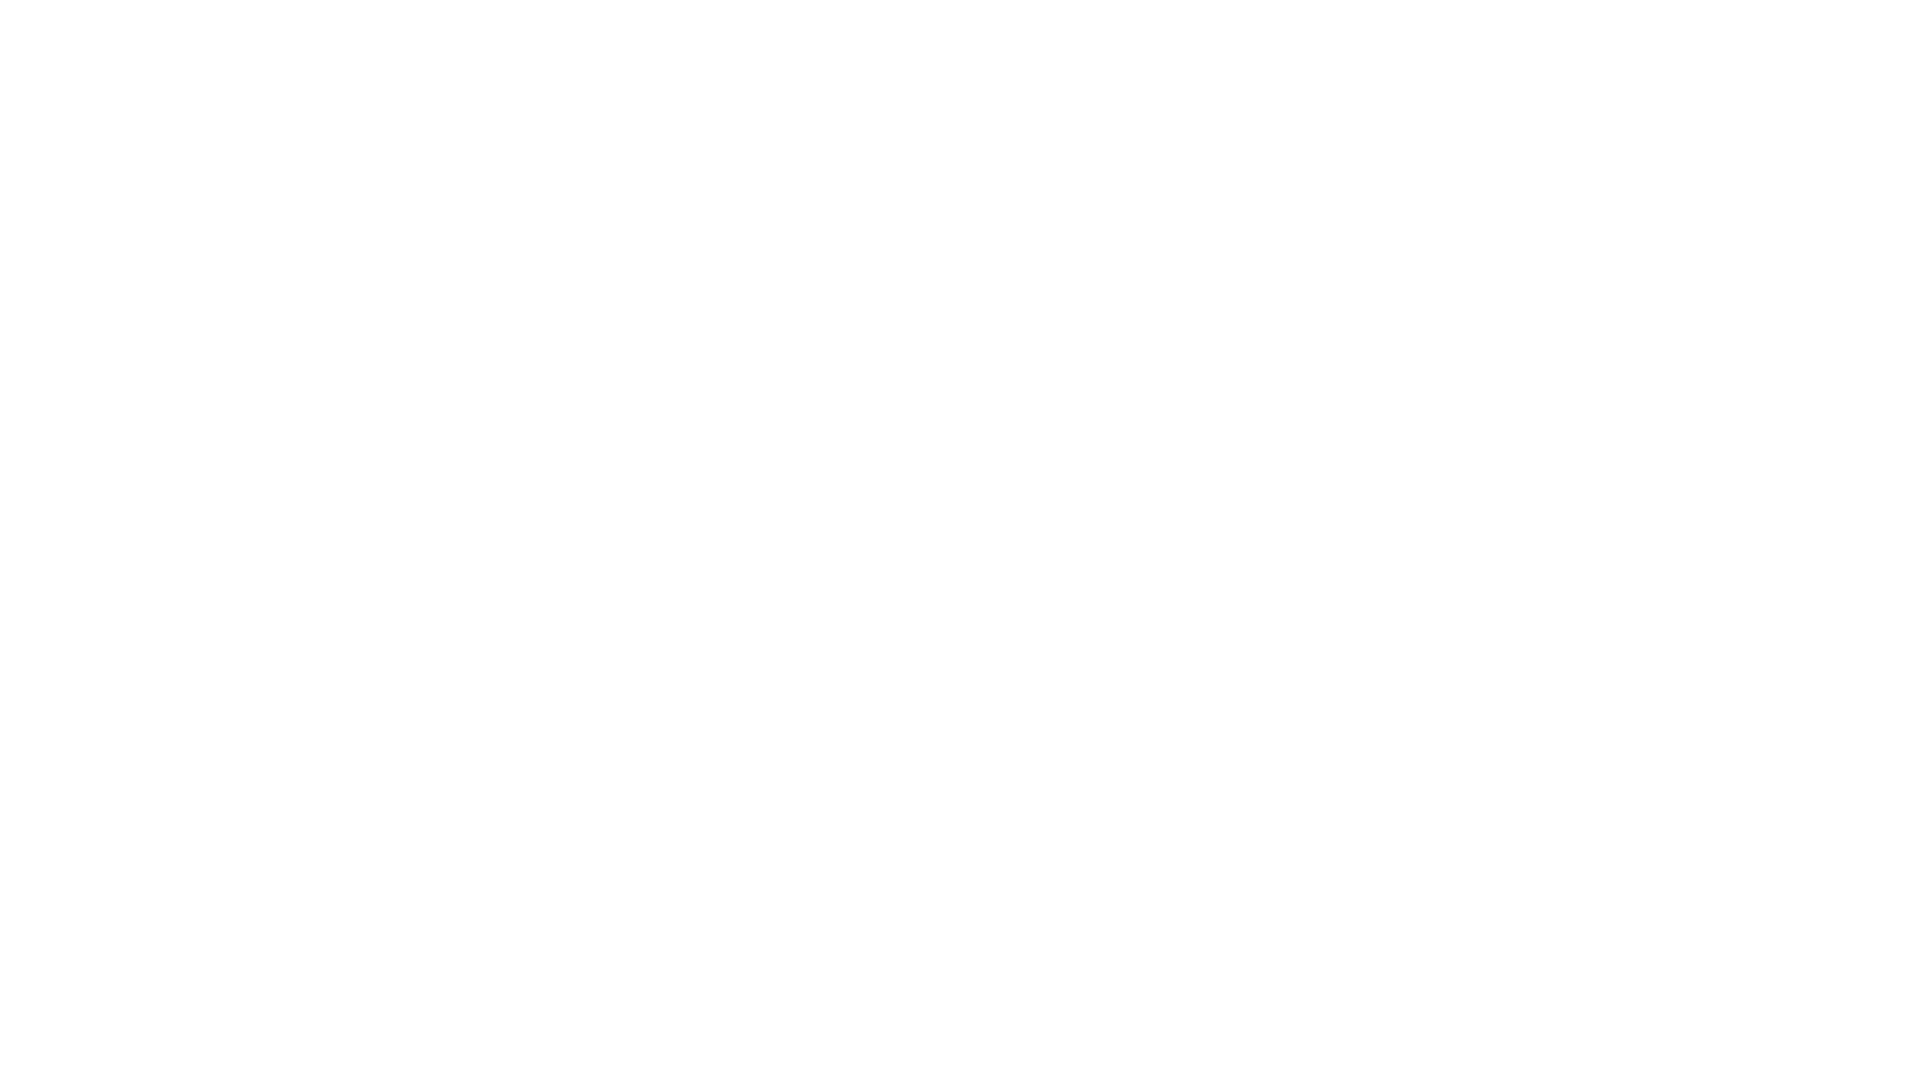

Waited 1 second for content to load (iteration 2/10)
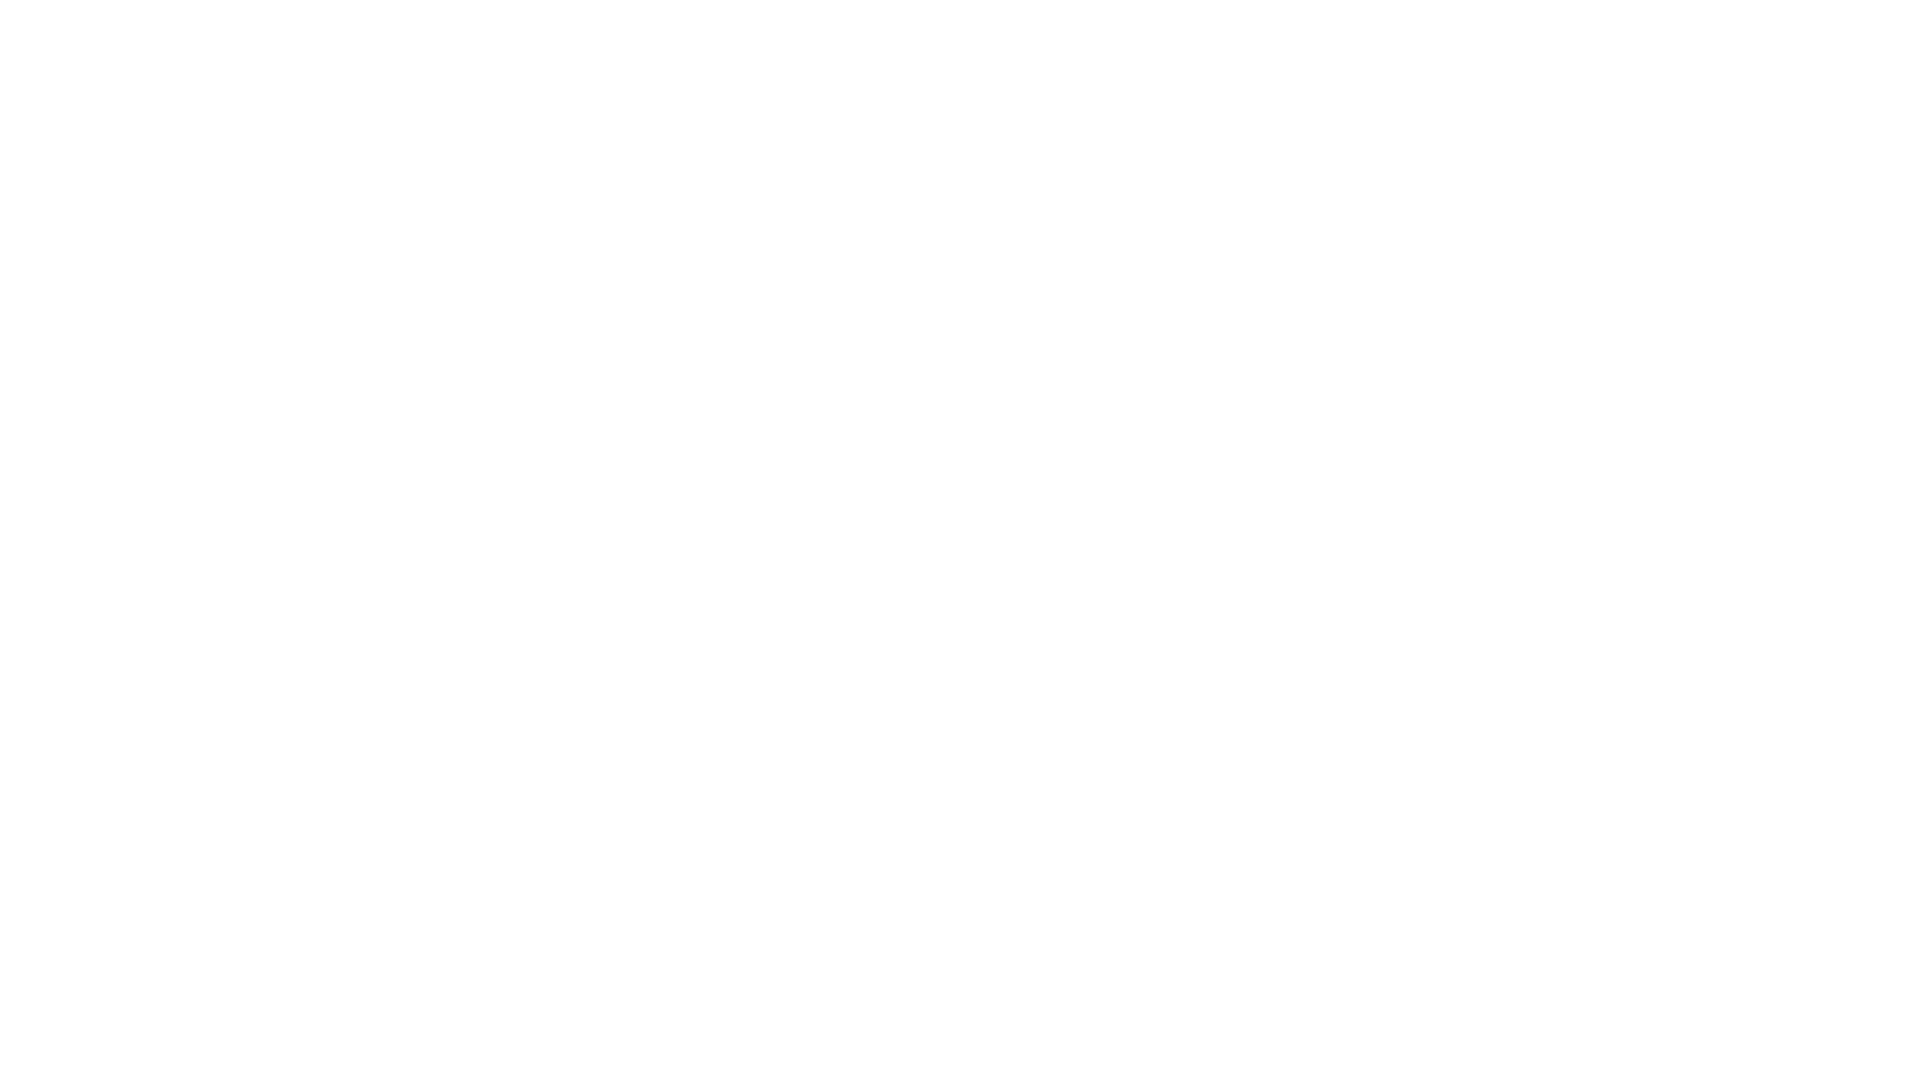

Scrolled down 250 pixels (iteration 3/10)
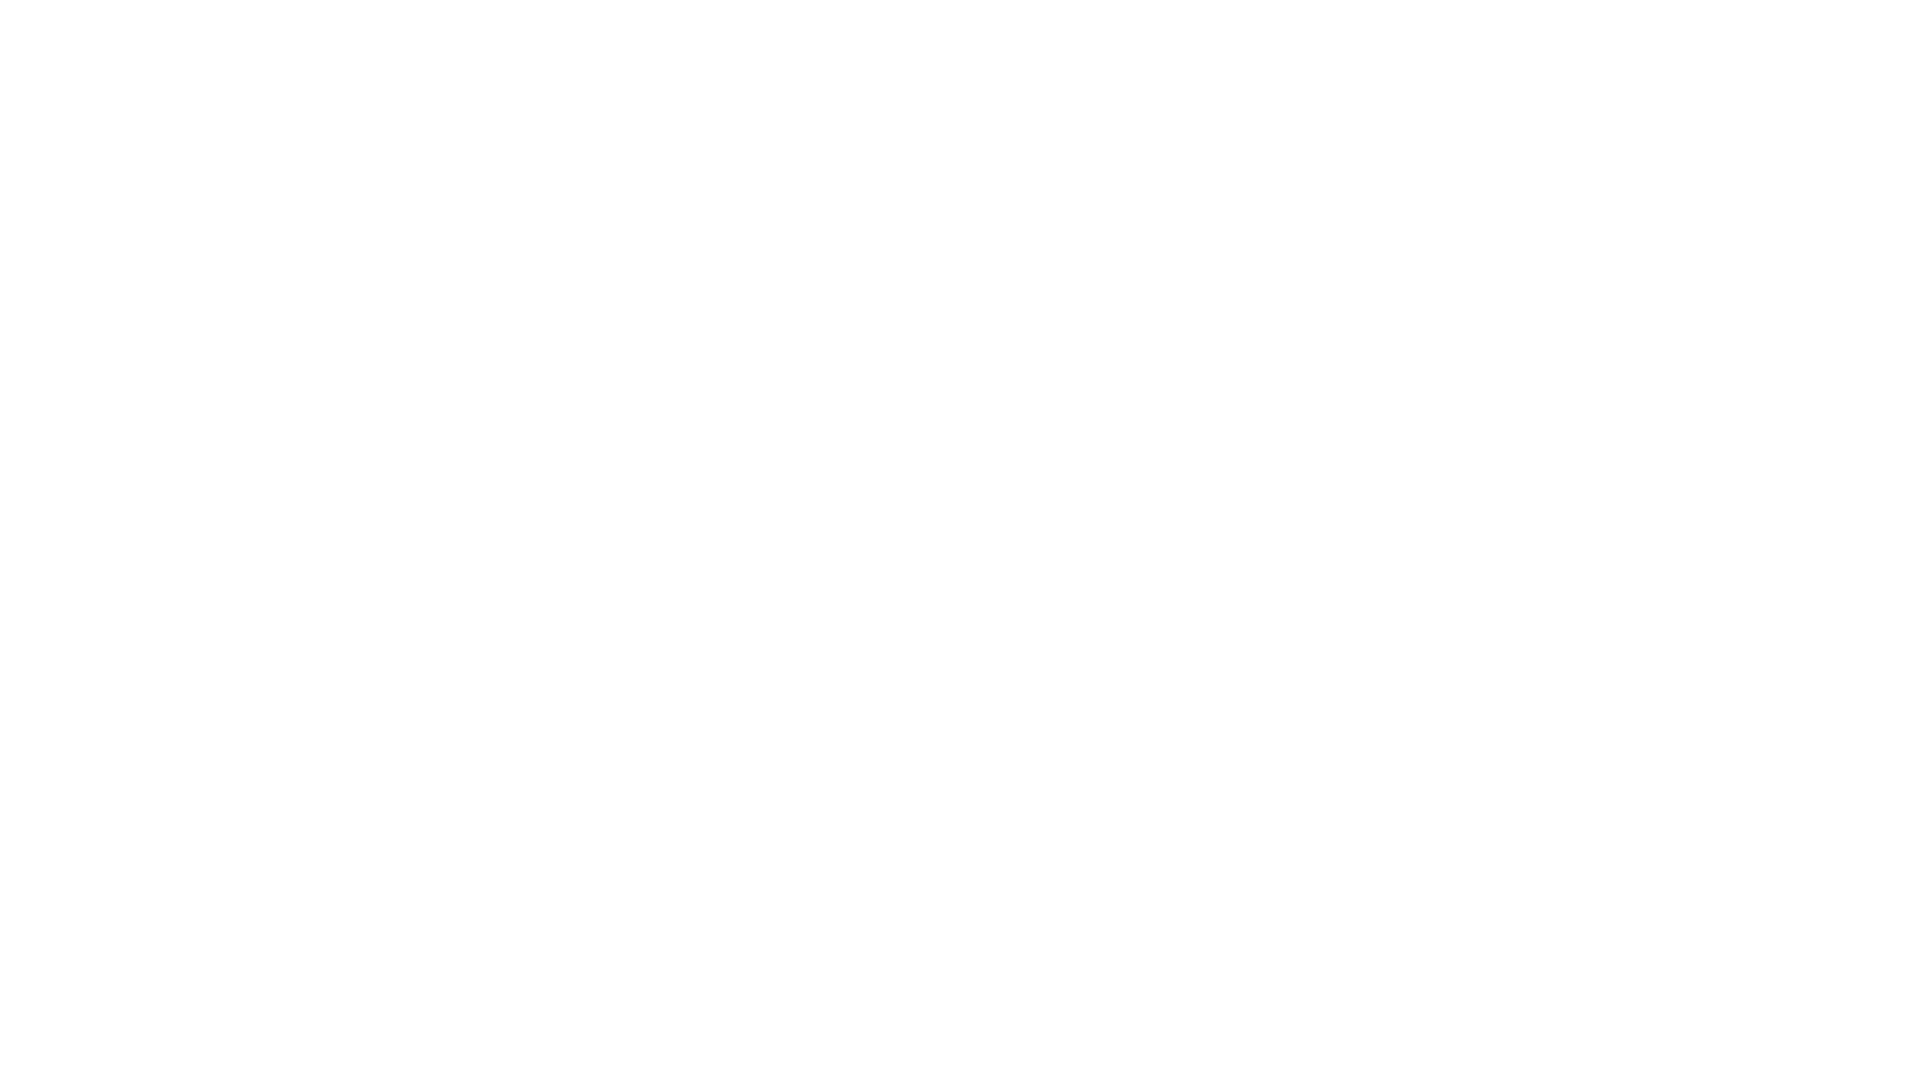

Waited 1 second for content to load (iteration 3/10)
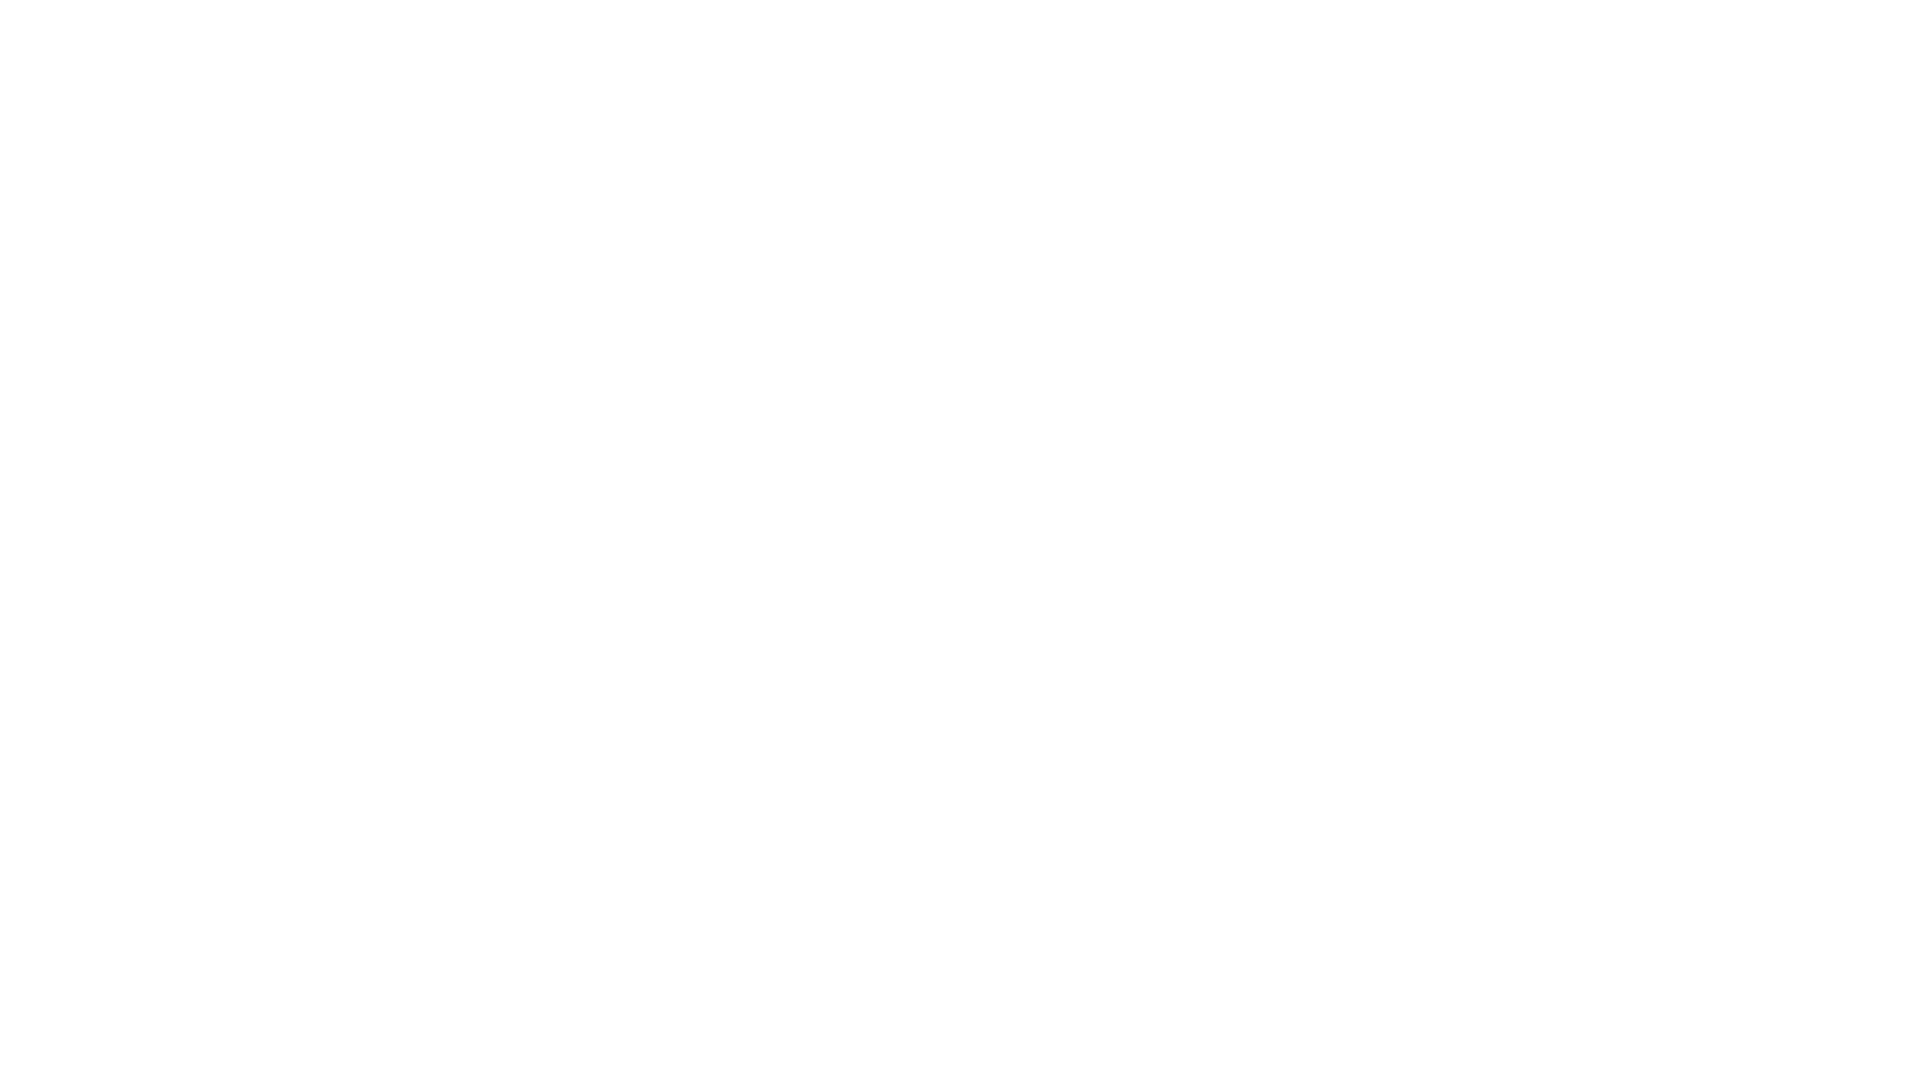

Scrolled down 250 pixels (iteration 4/10)
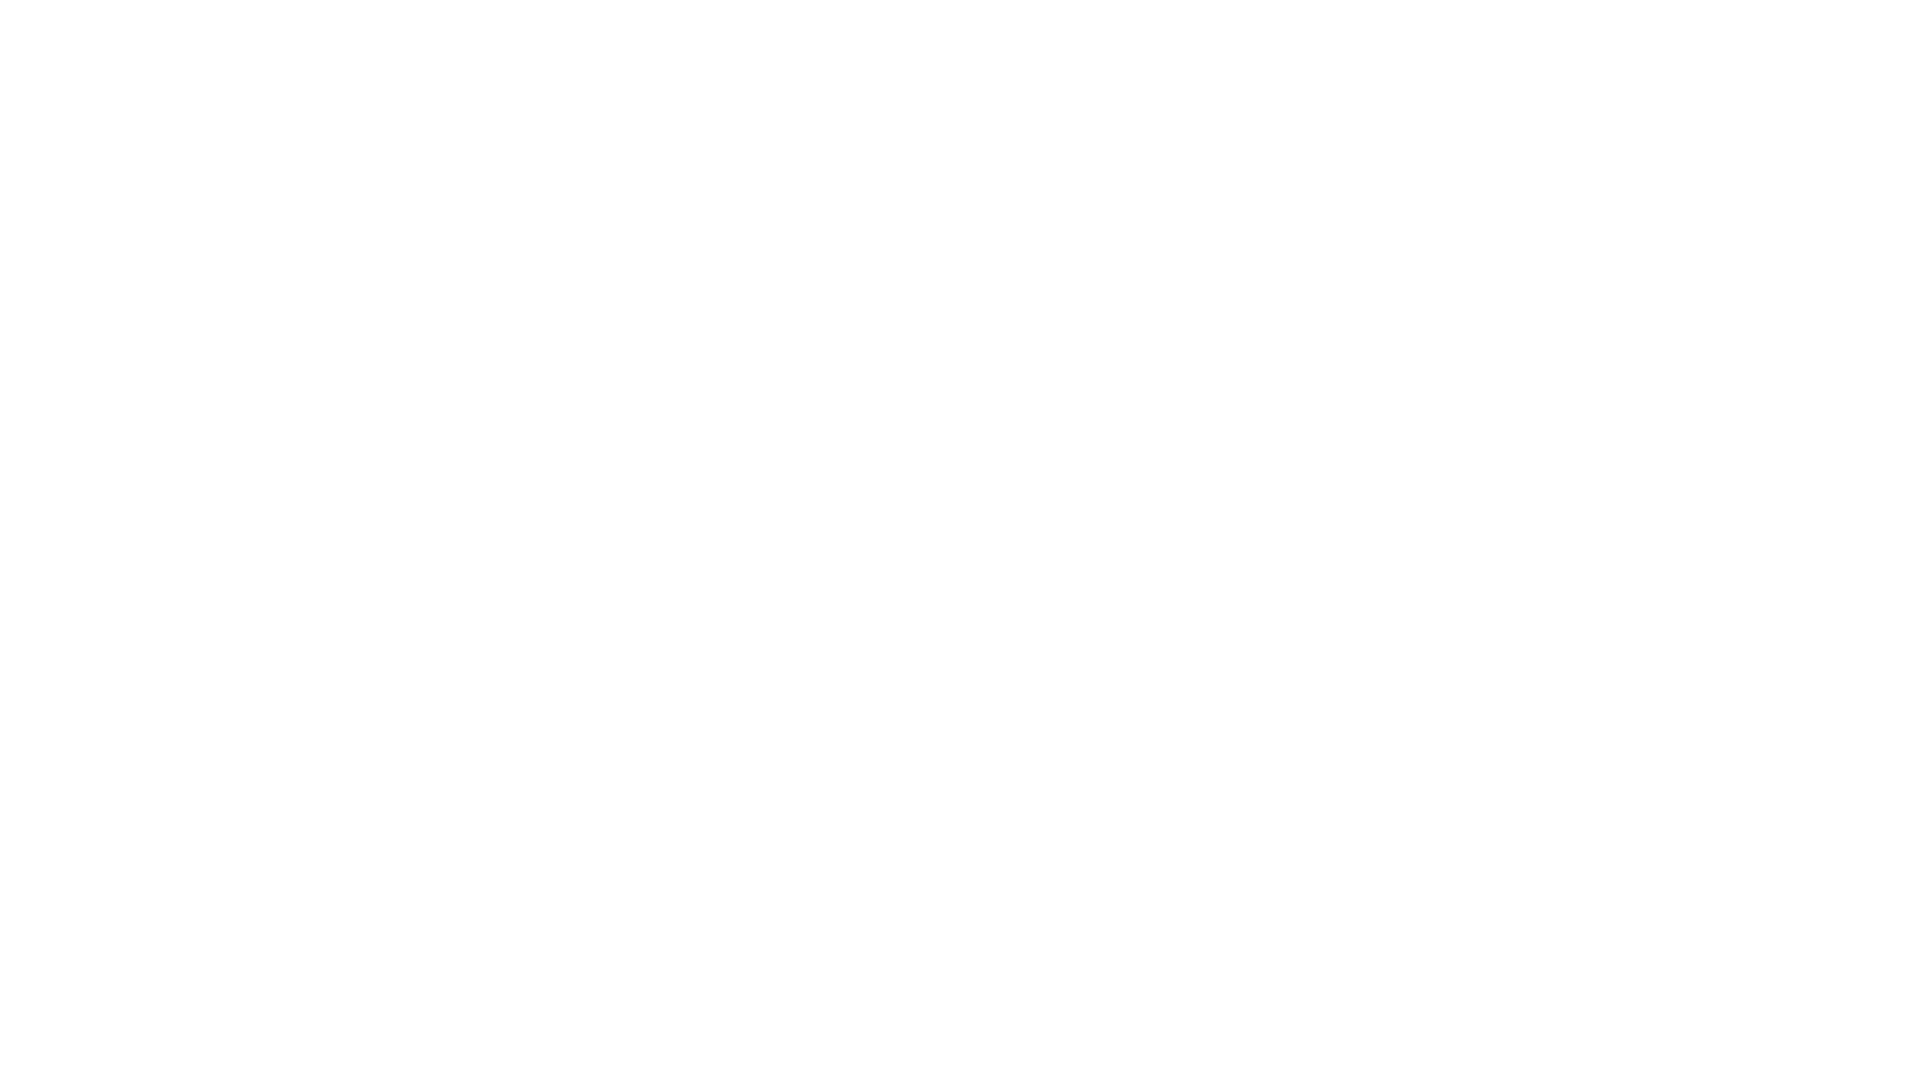

Waited 1 second for content to load (iteration 4/10)
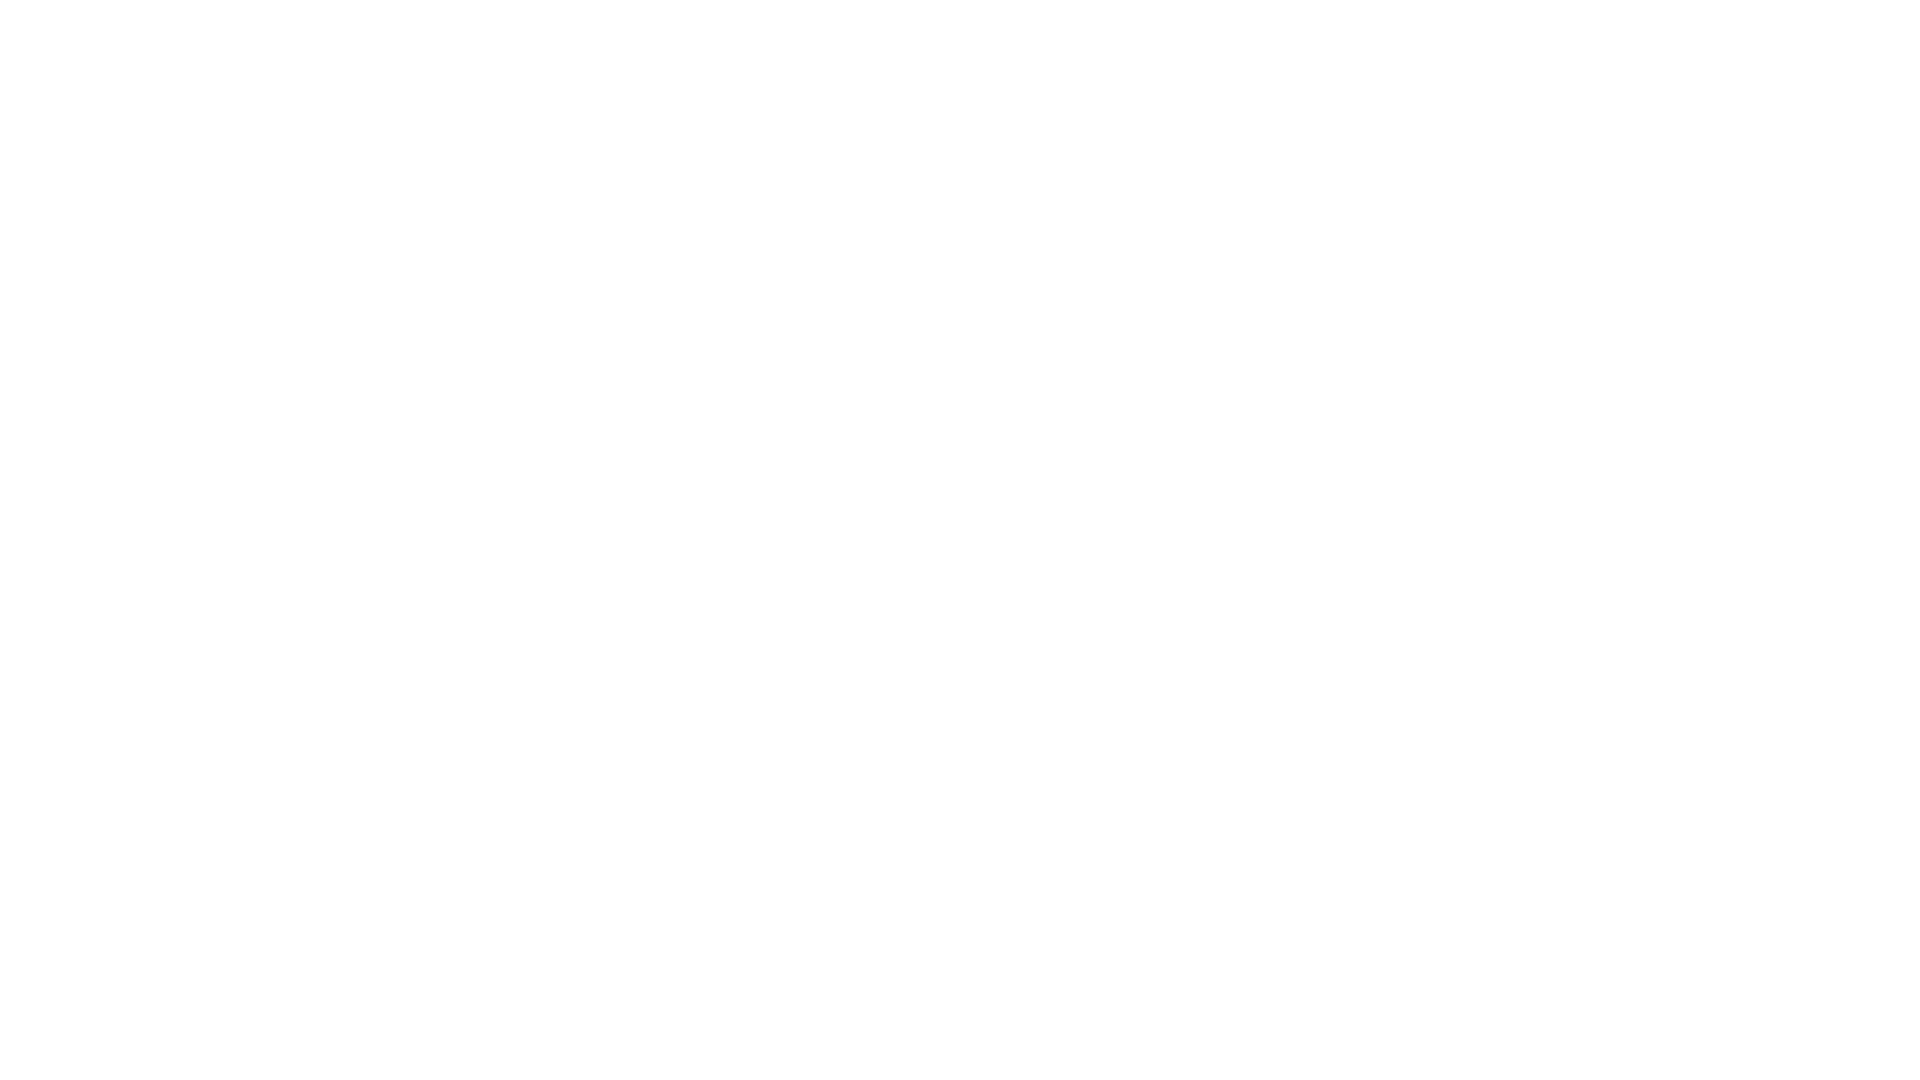

Scrolled down 250 pixels (iteration 5/10)
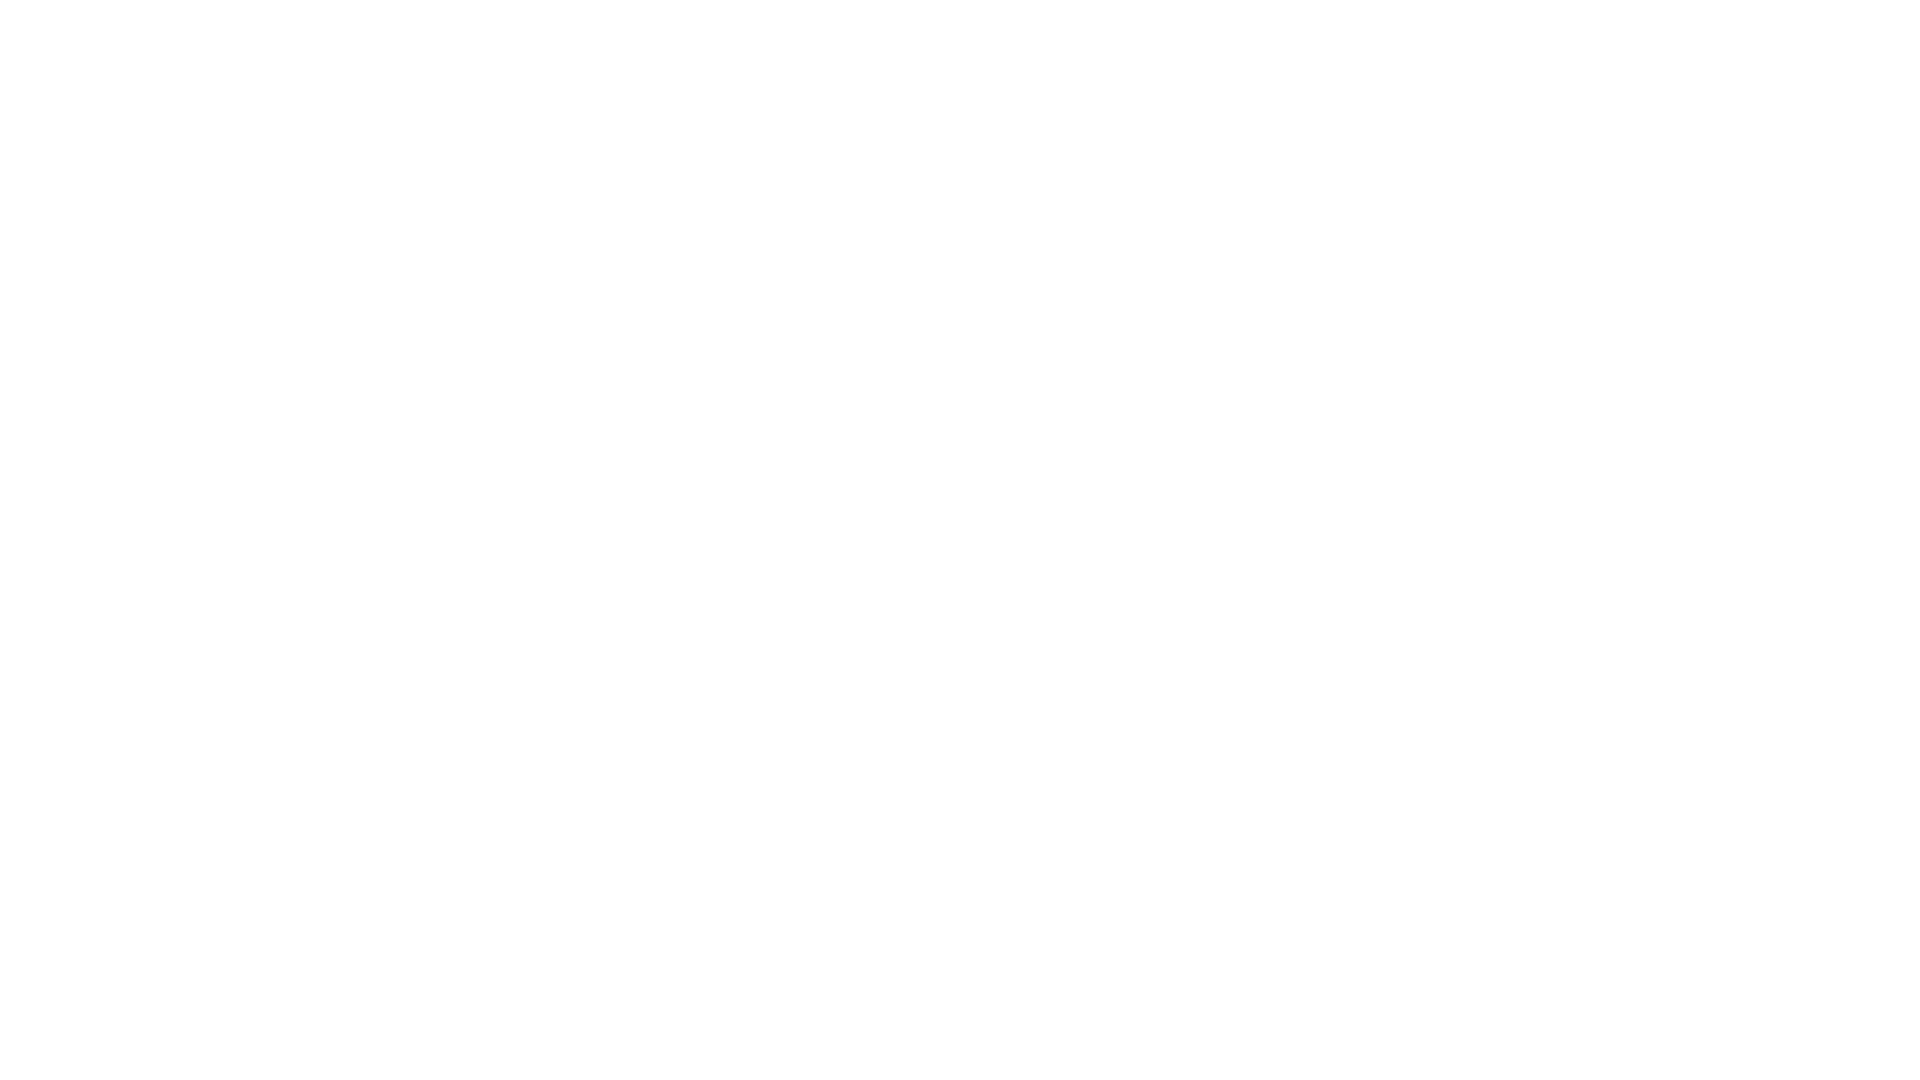

Waited 1 second for content to load (iteration 5/10)
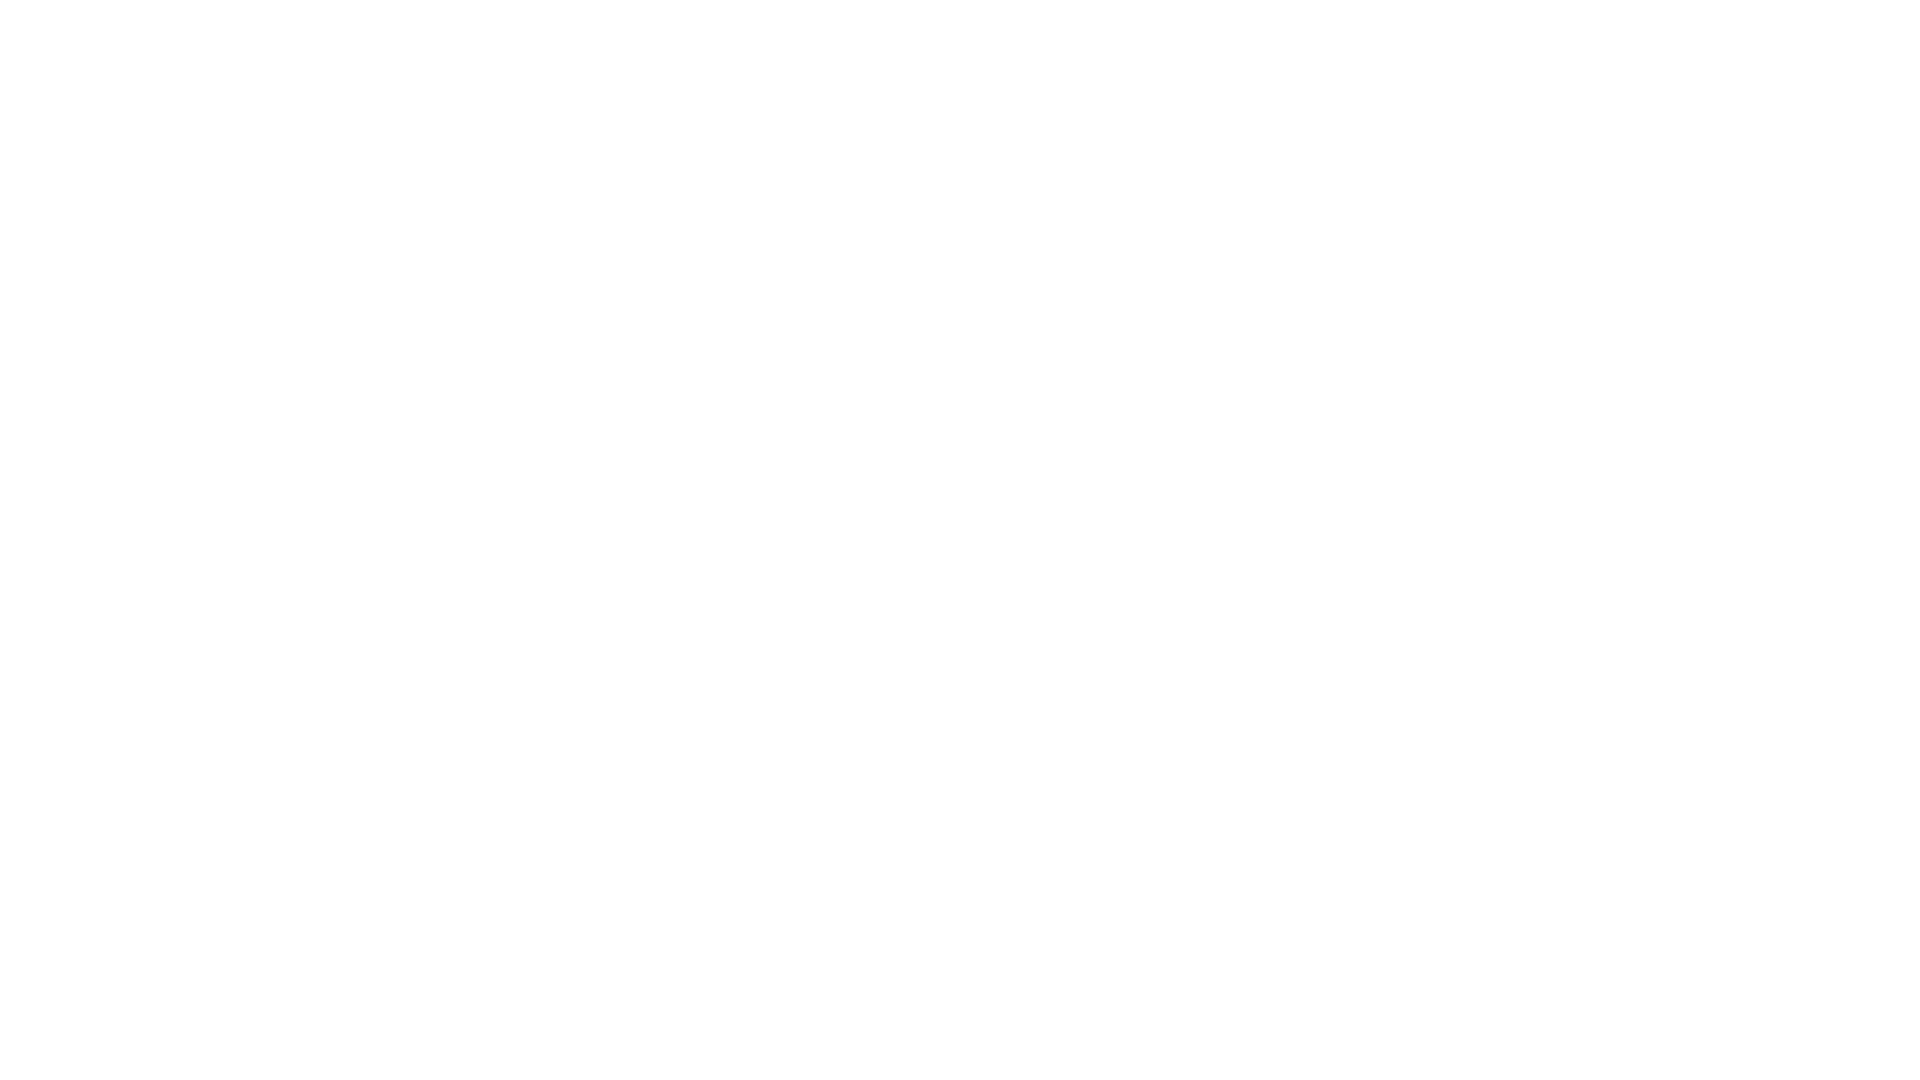

Scrolled down 250 pixels (iteration 6/10)
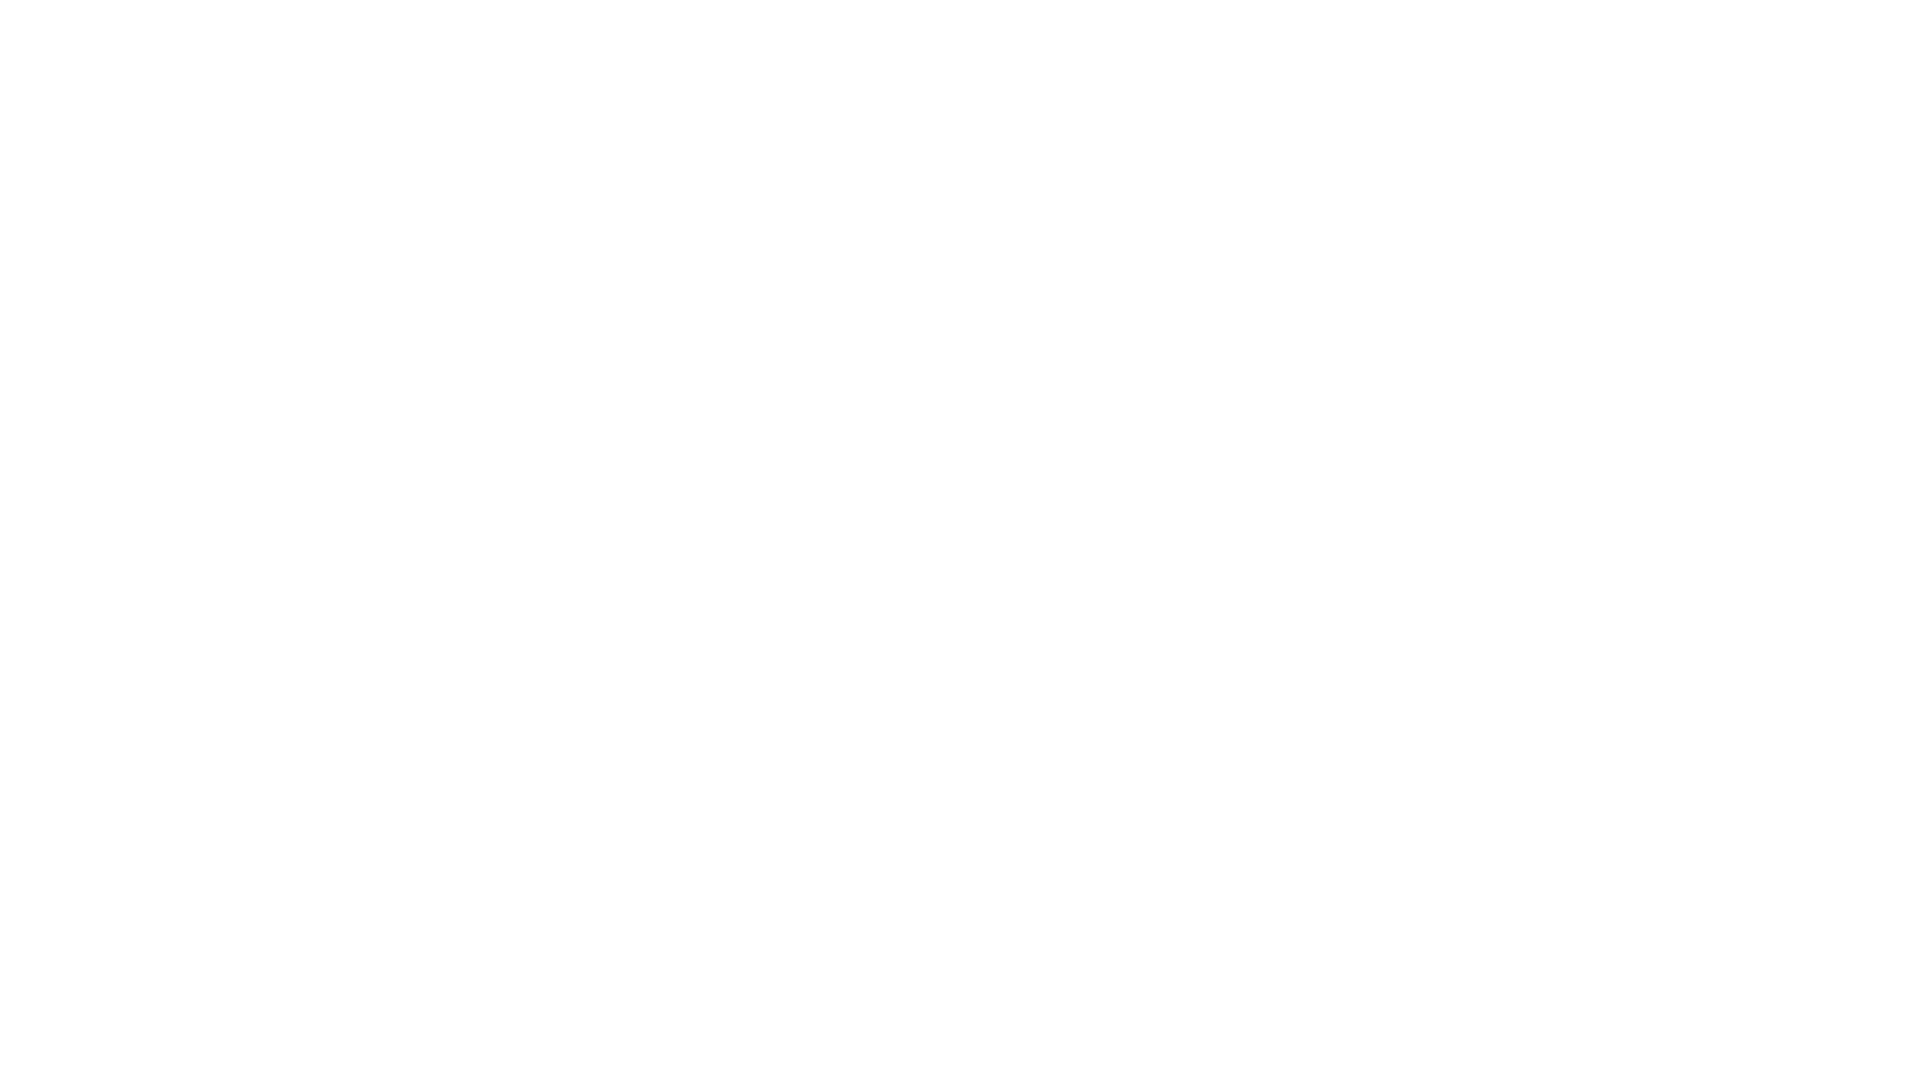

Waited 1 second for content to load (iteration 6/10)
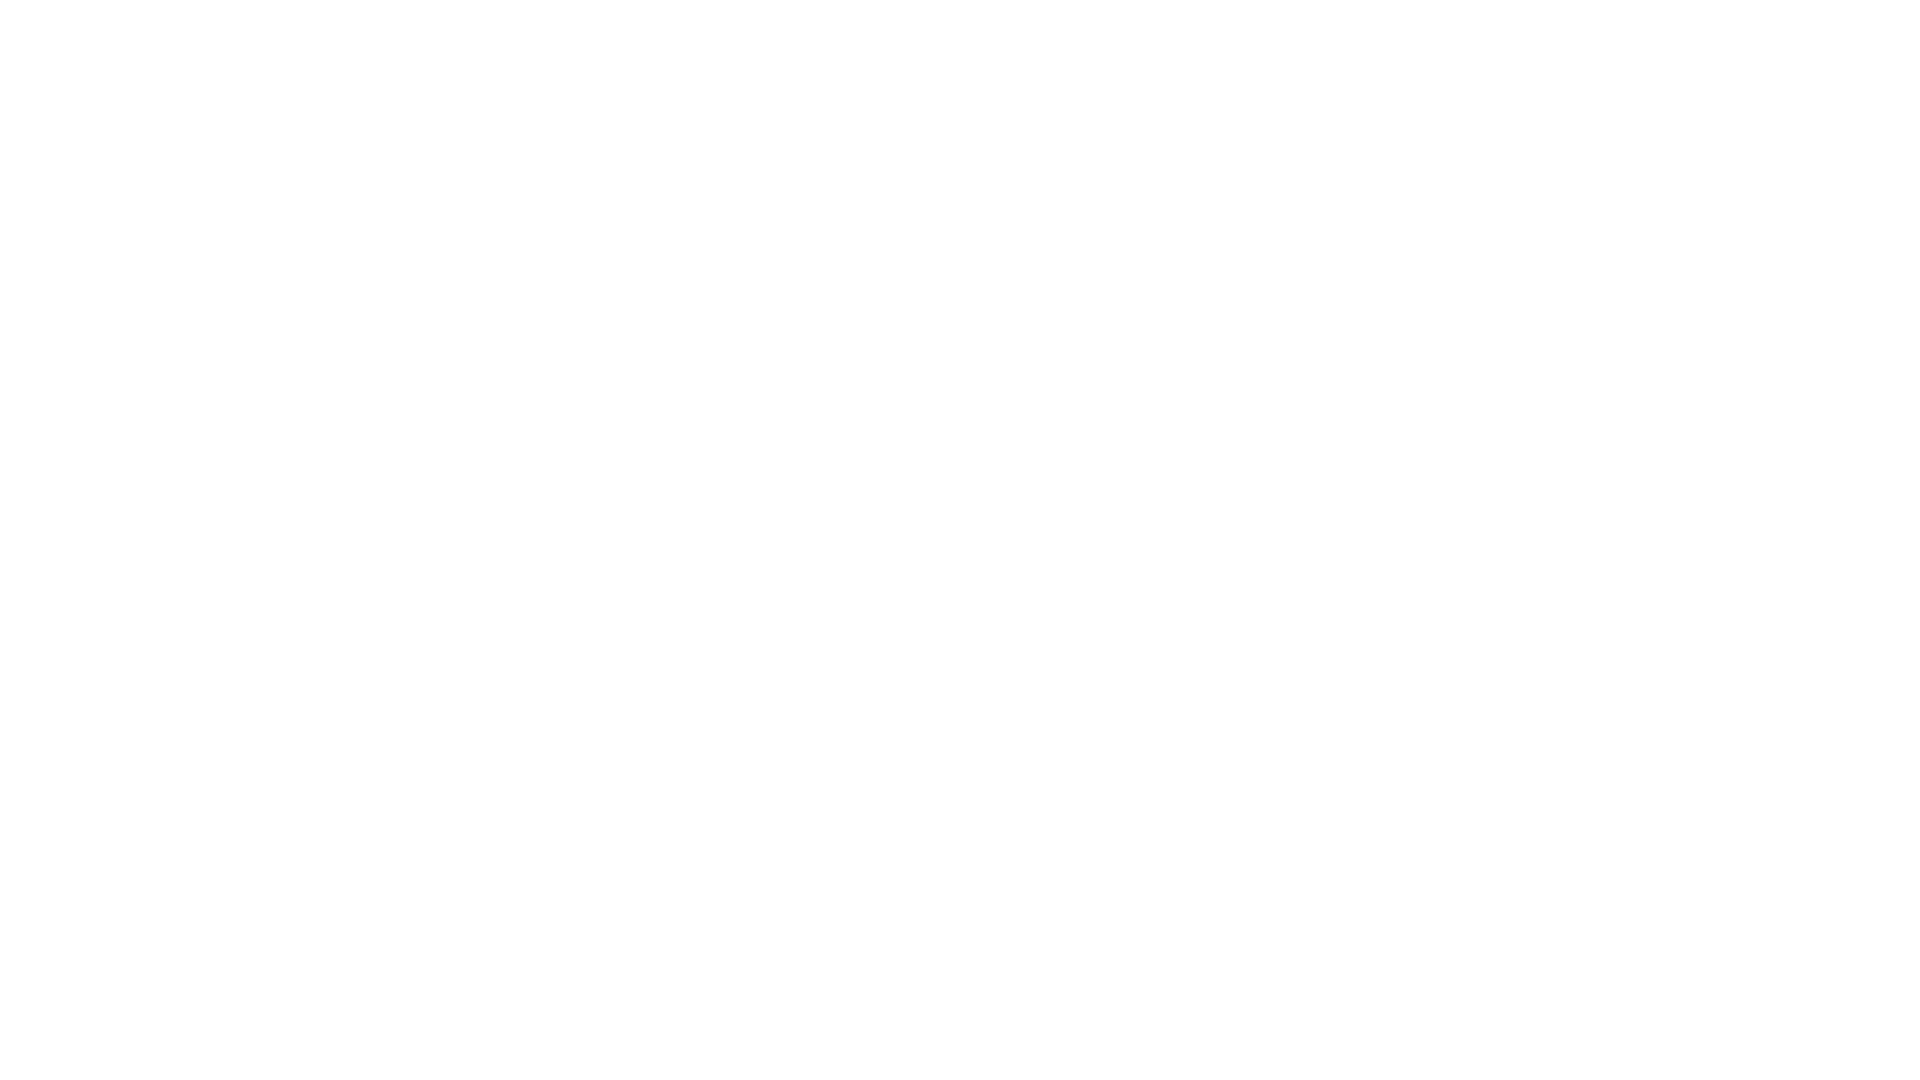

Scrolled down 250 pixels (iteration 7/10)
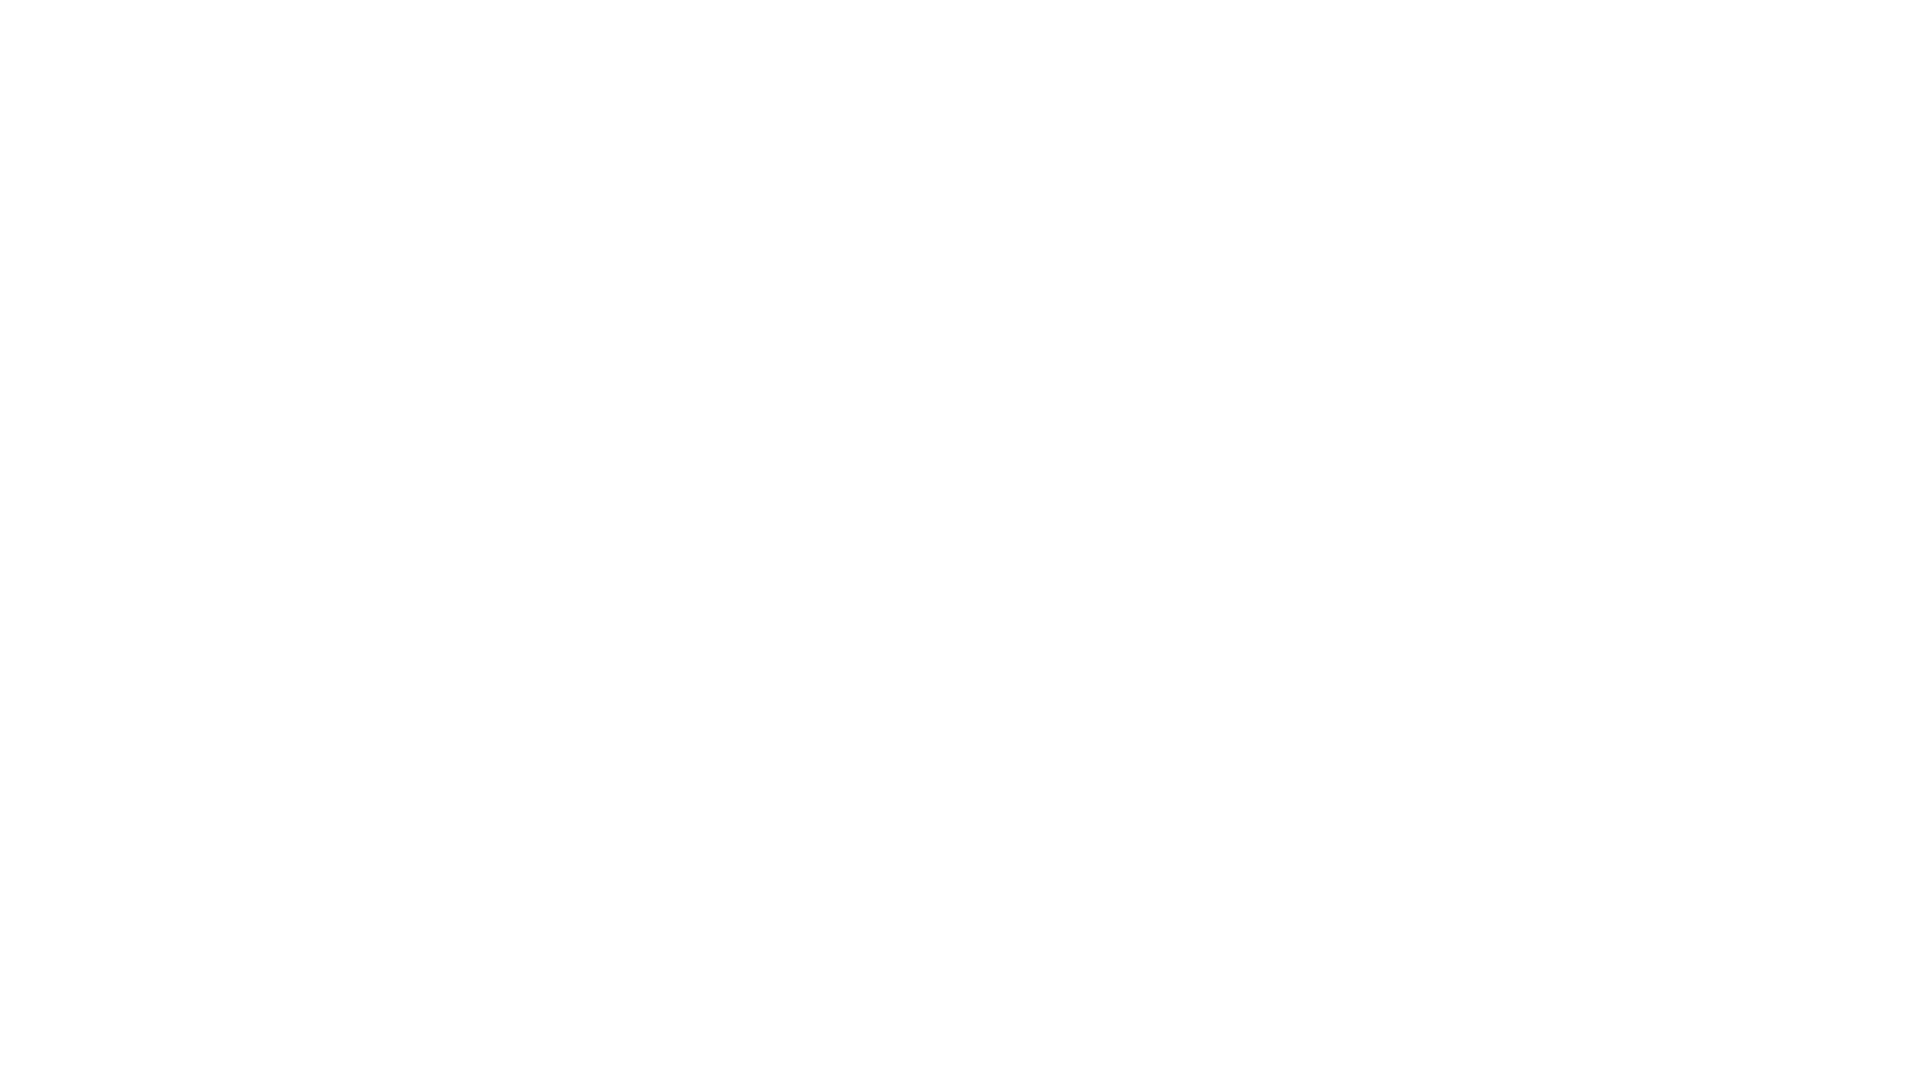

Waited 1 second for content to load (iteration 7/10)
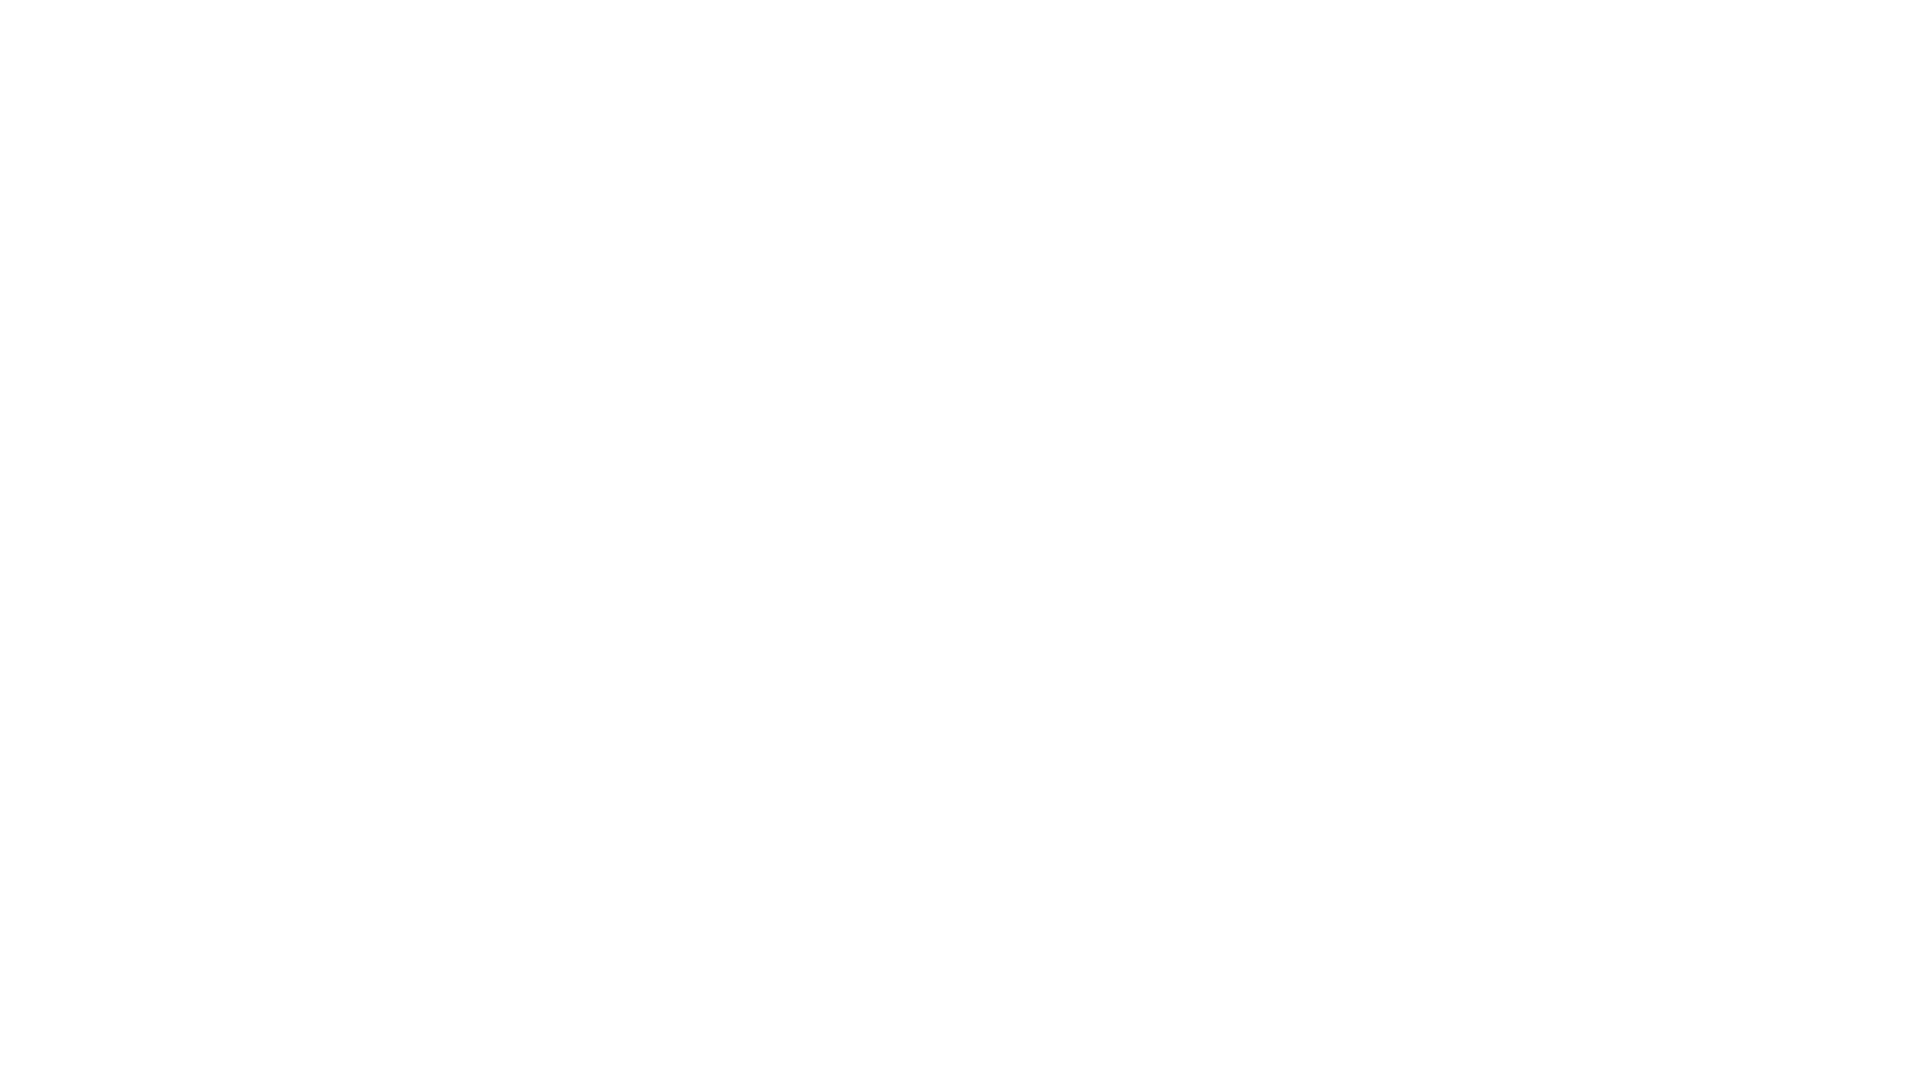

Scrolled down 250 pixels (iteration 8/10)
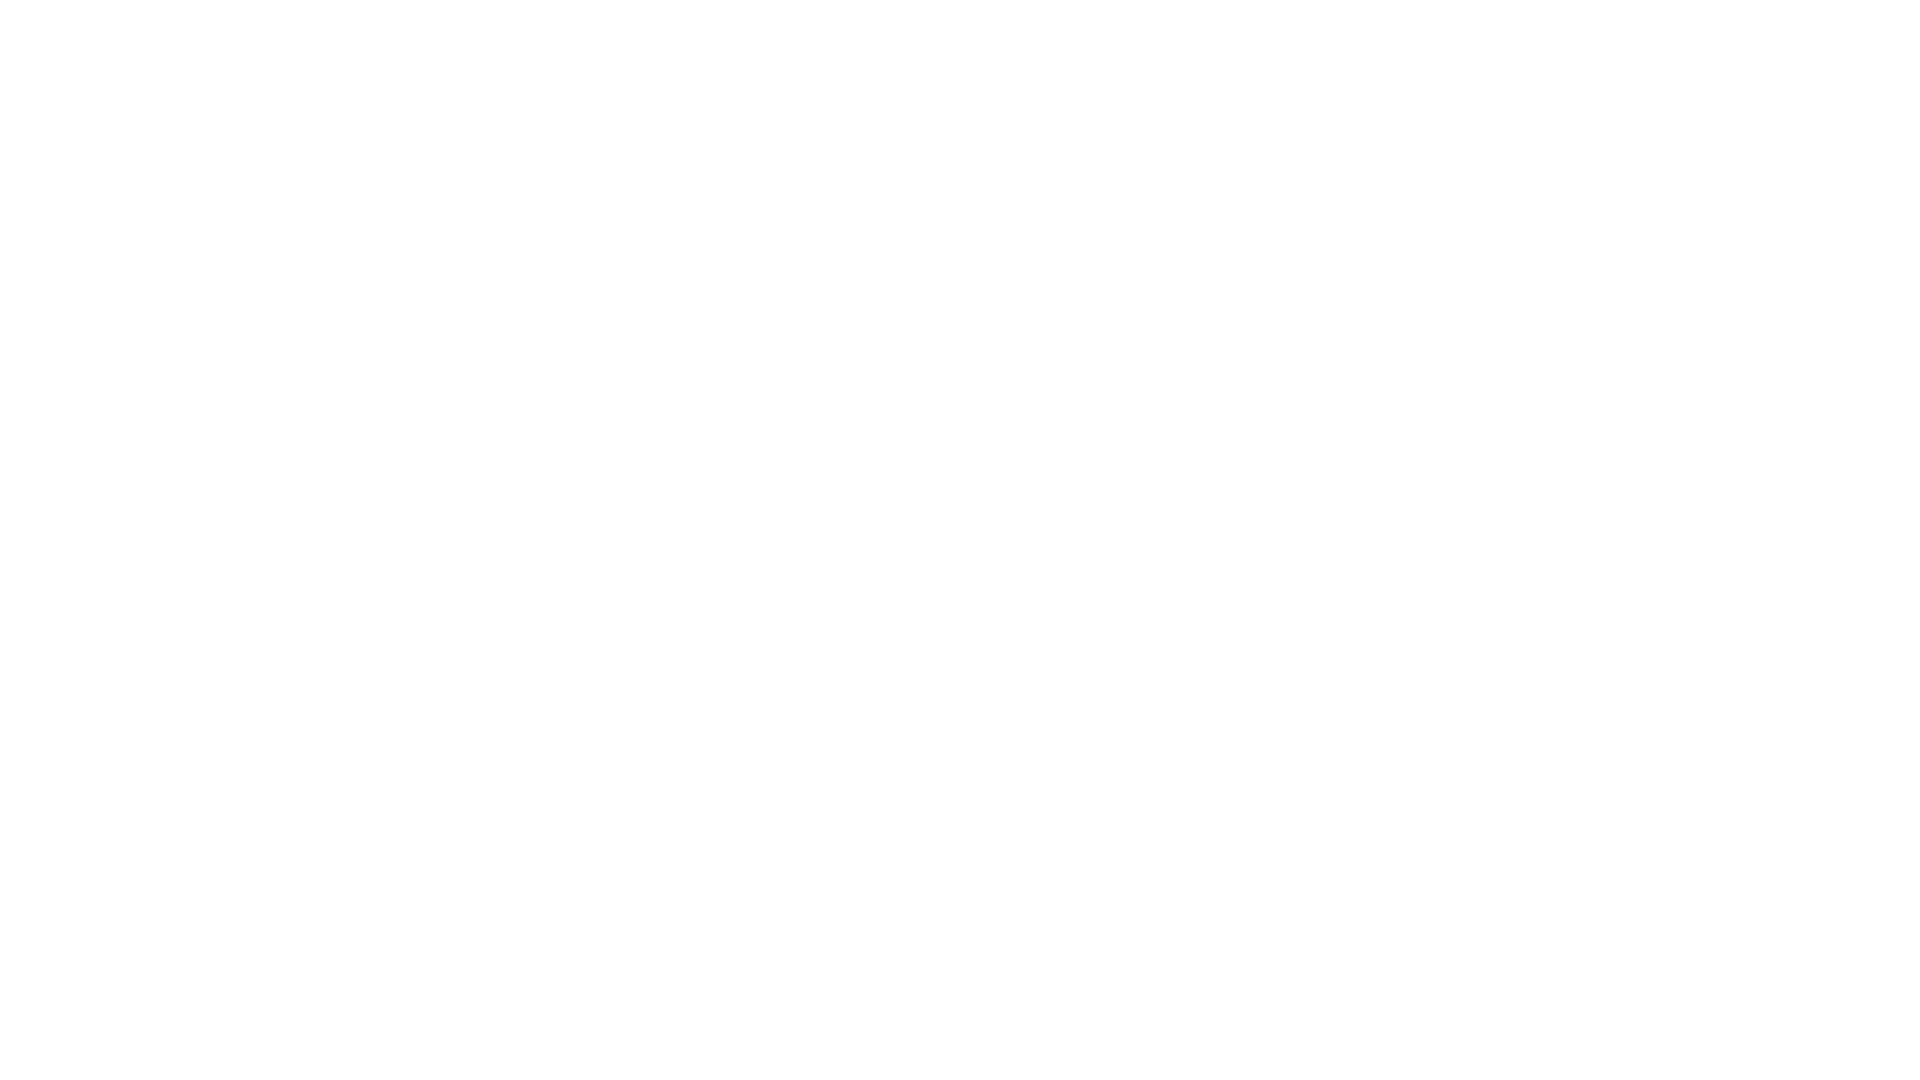

Waited 1 second for content to load (iteration 8/10)
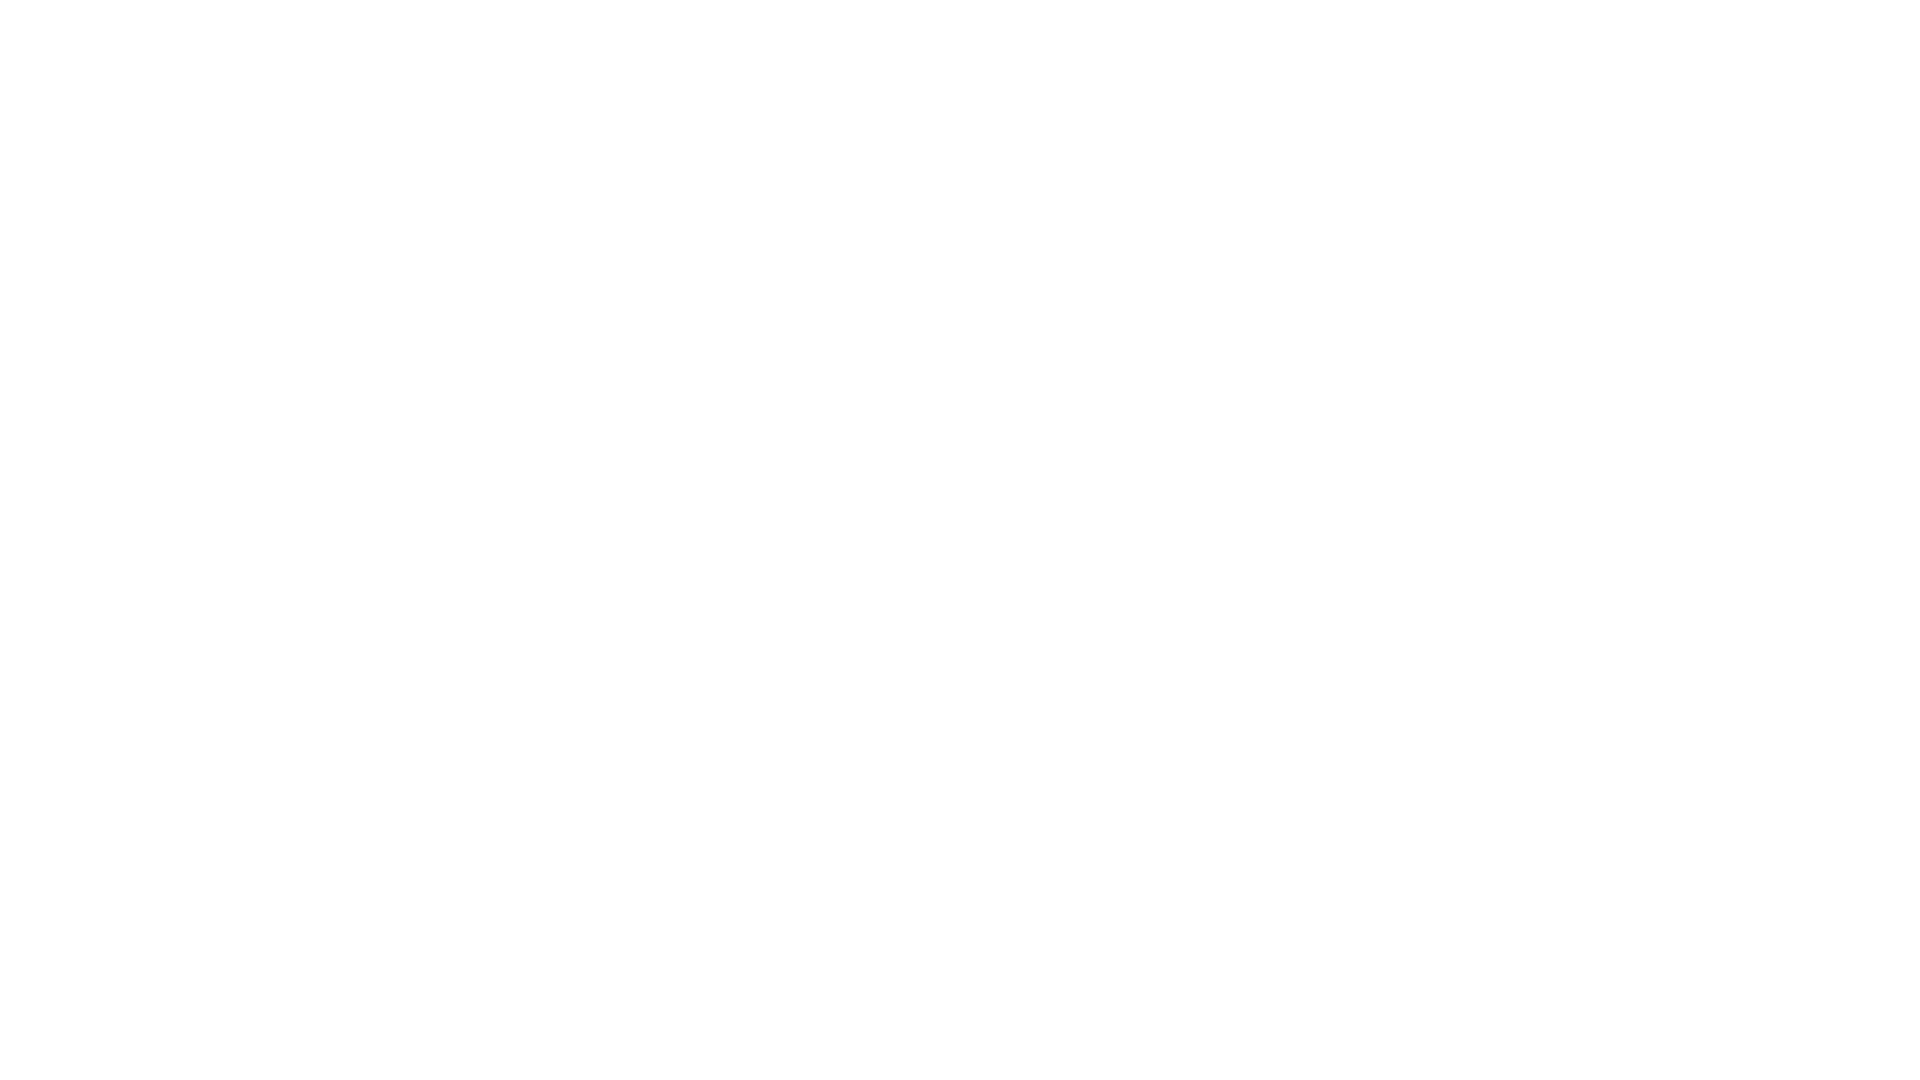

Scrolled down 250 pixels (iteration 9/10)
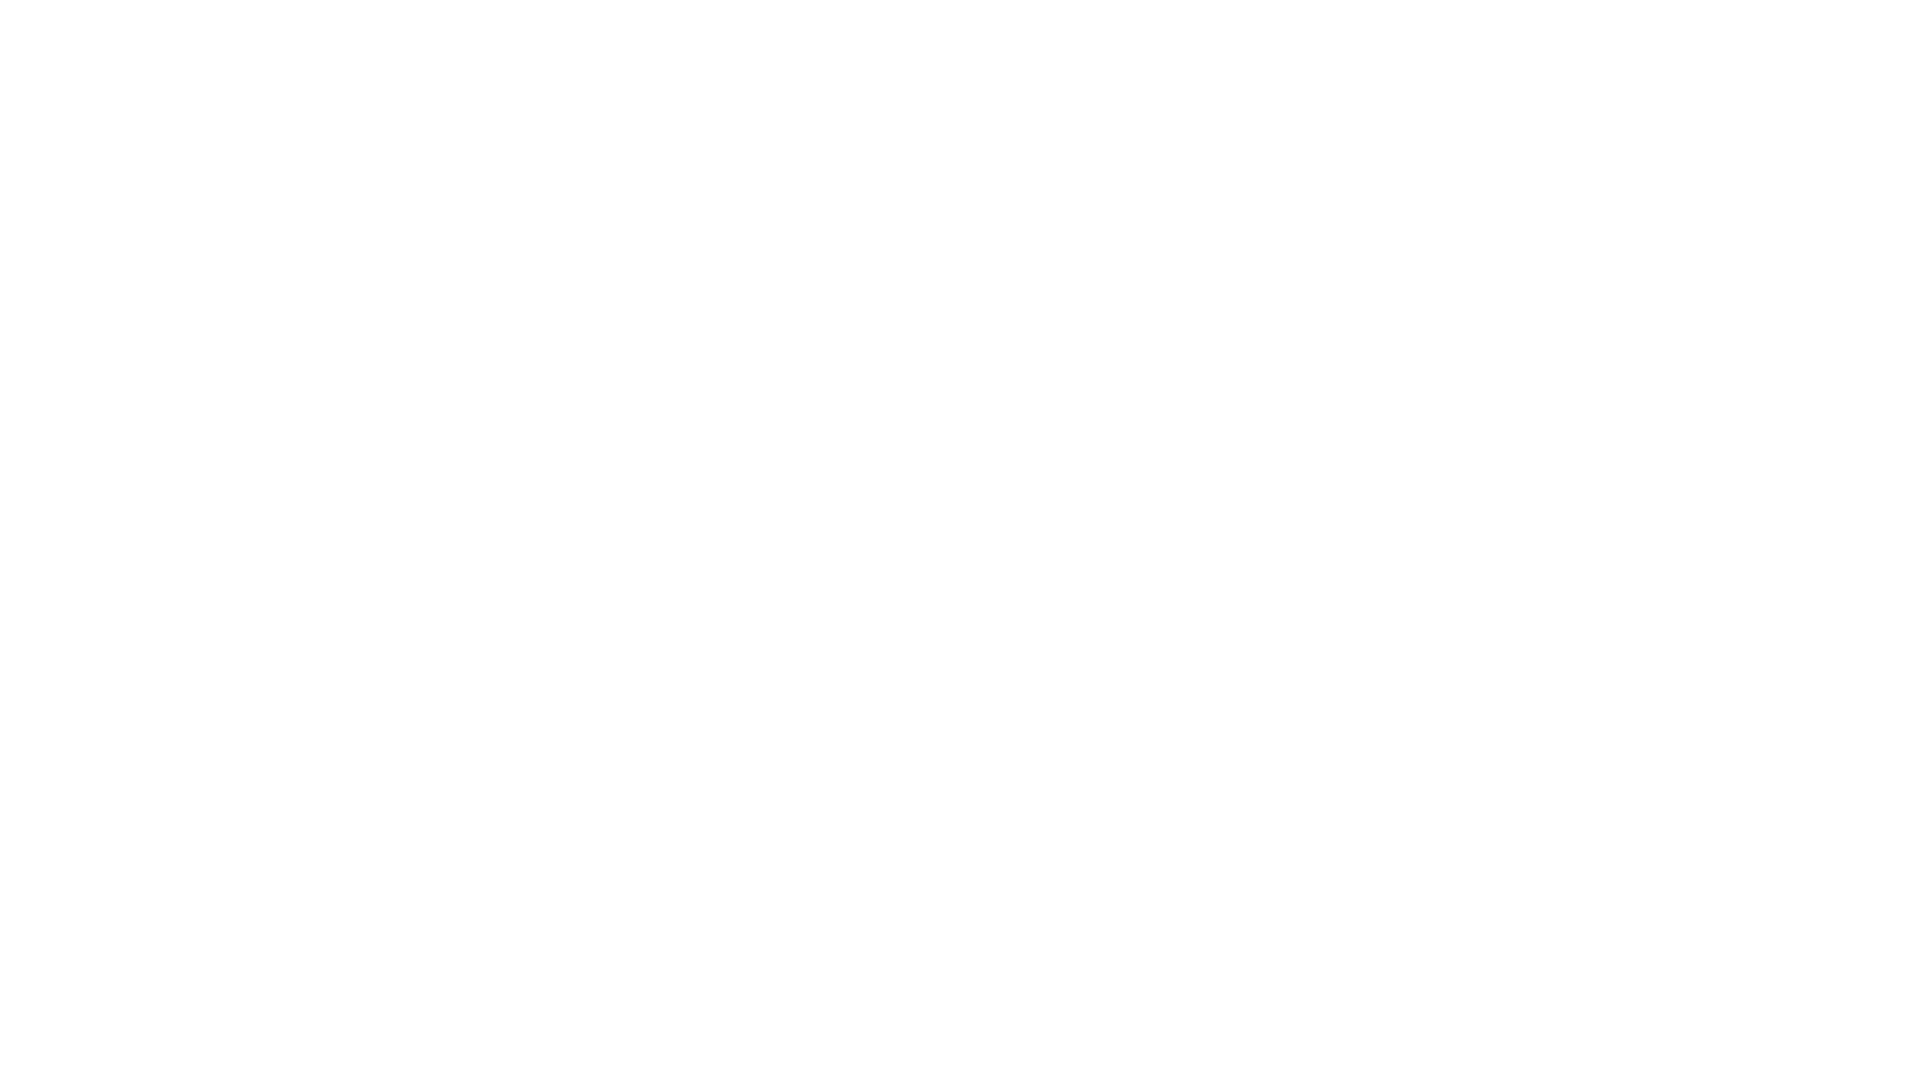

Waited 1 second for content to load (iteration 9/10)
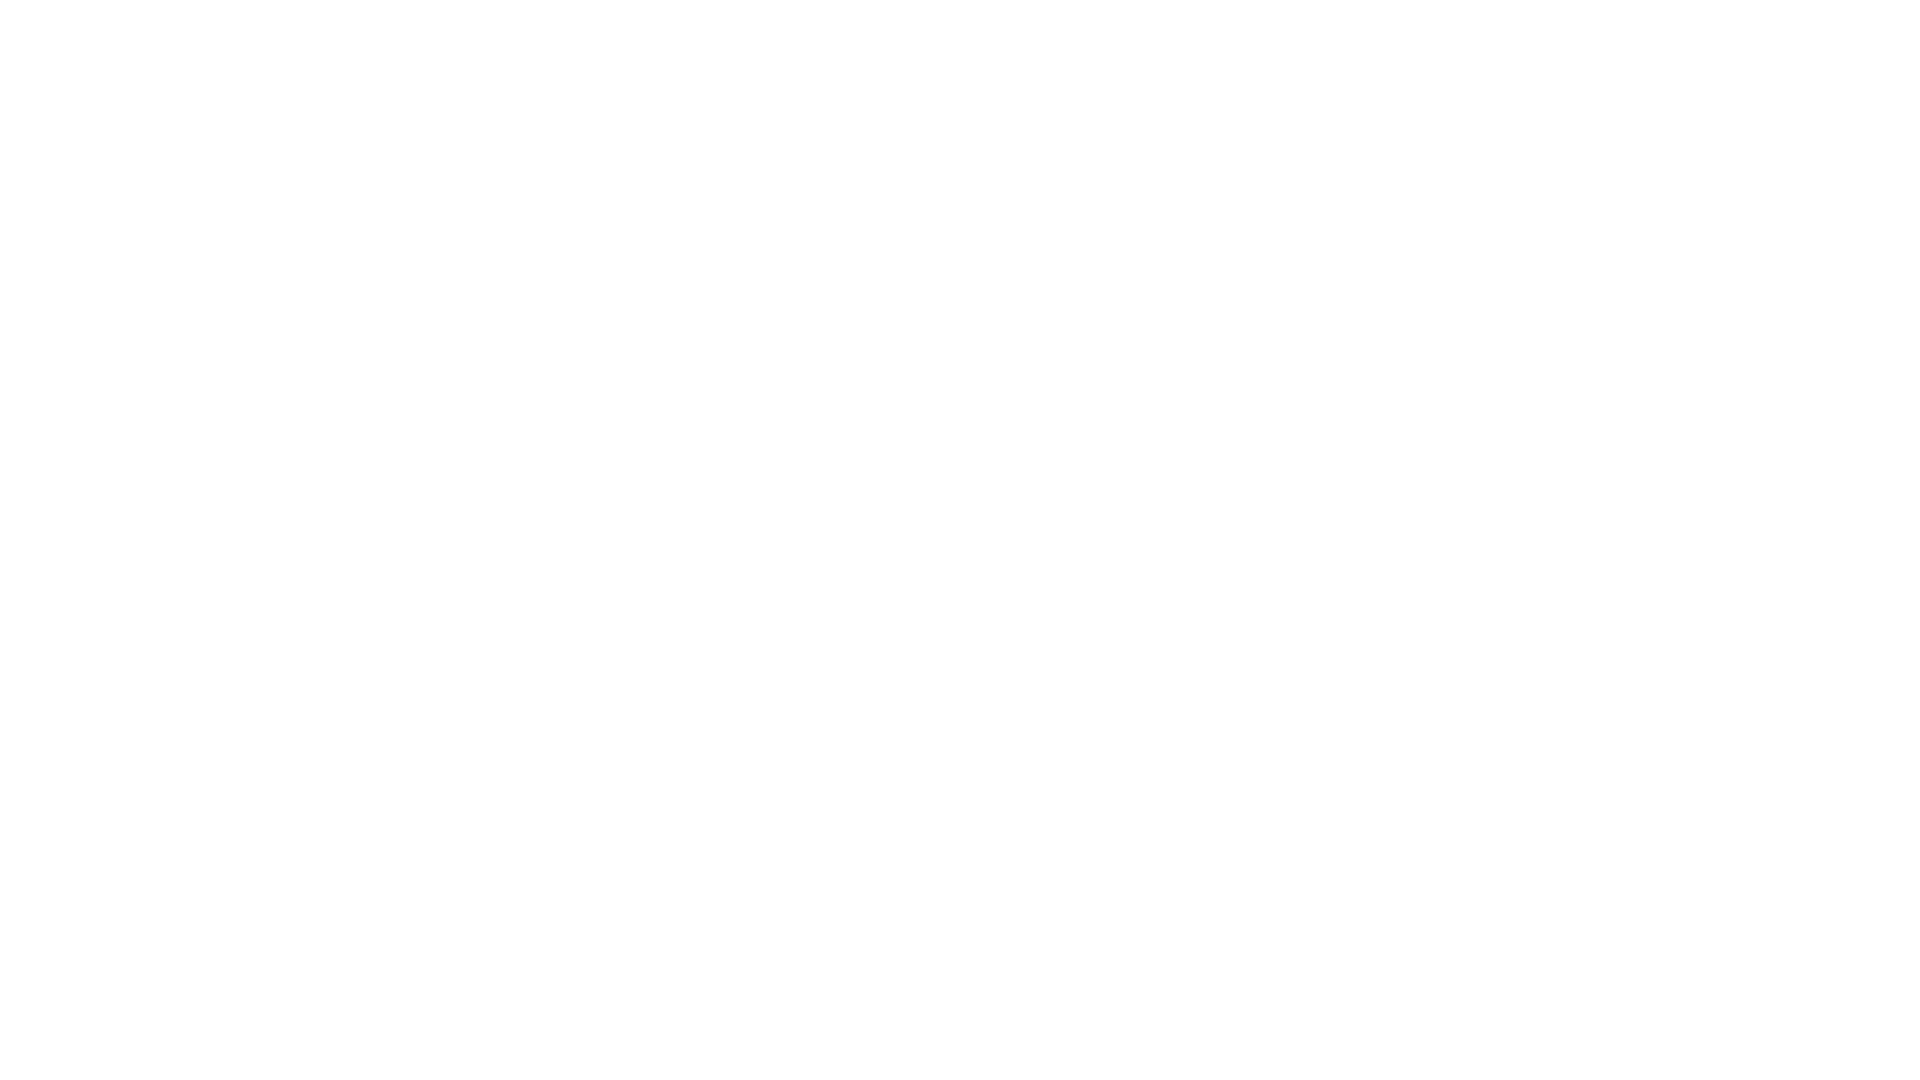

Scrolled down 250 pixels (iteration 10/10)
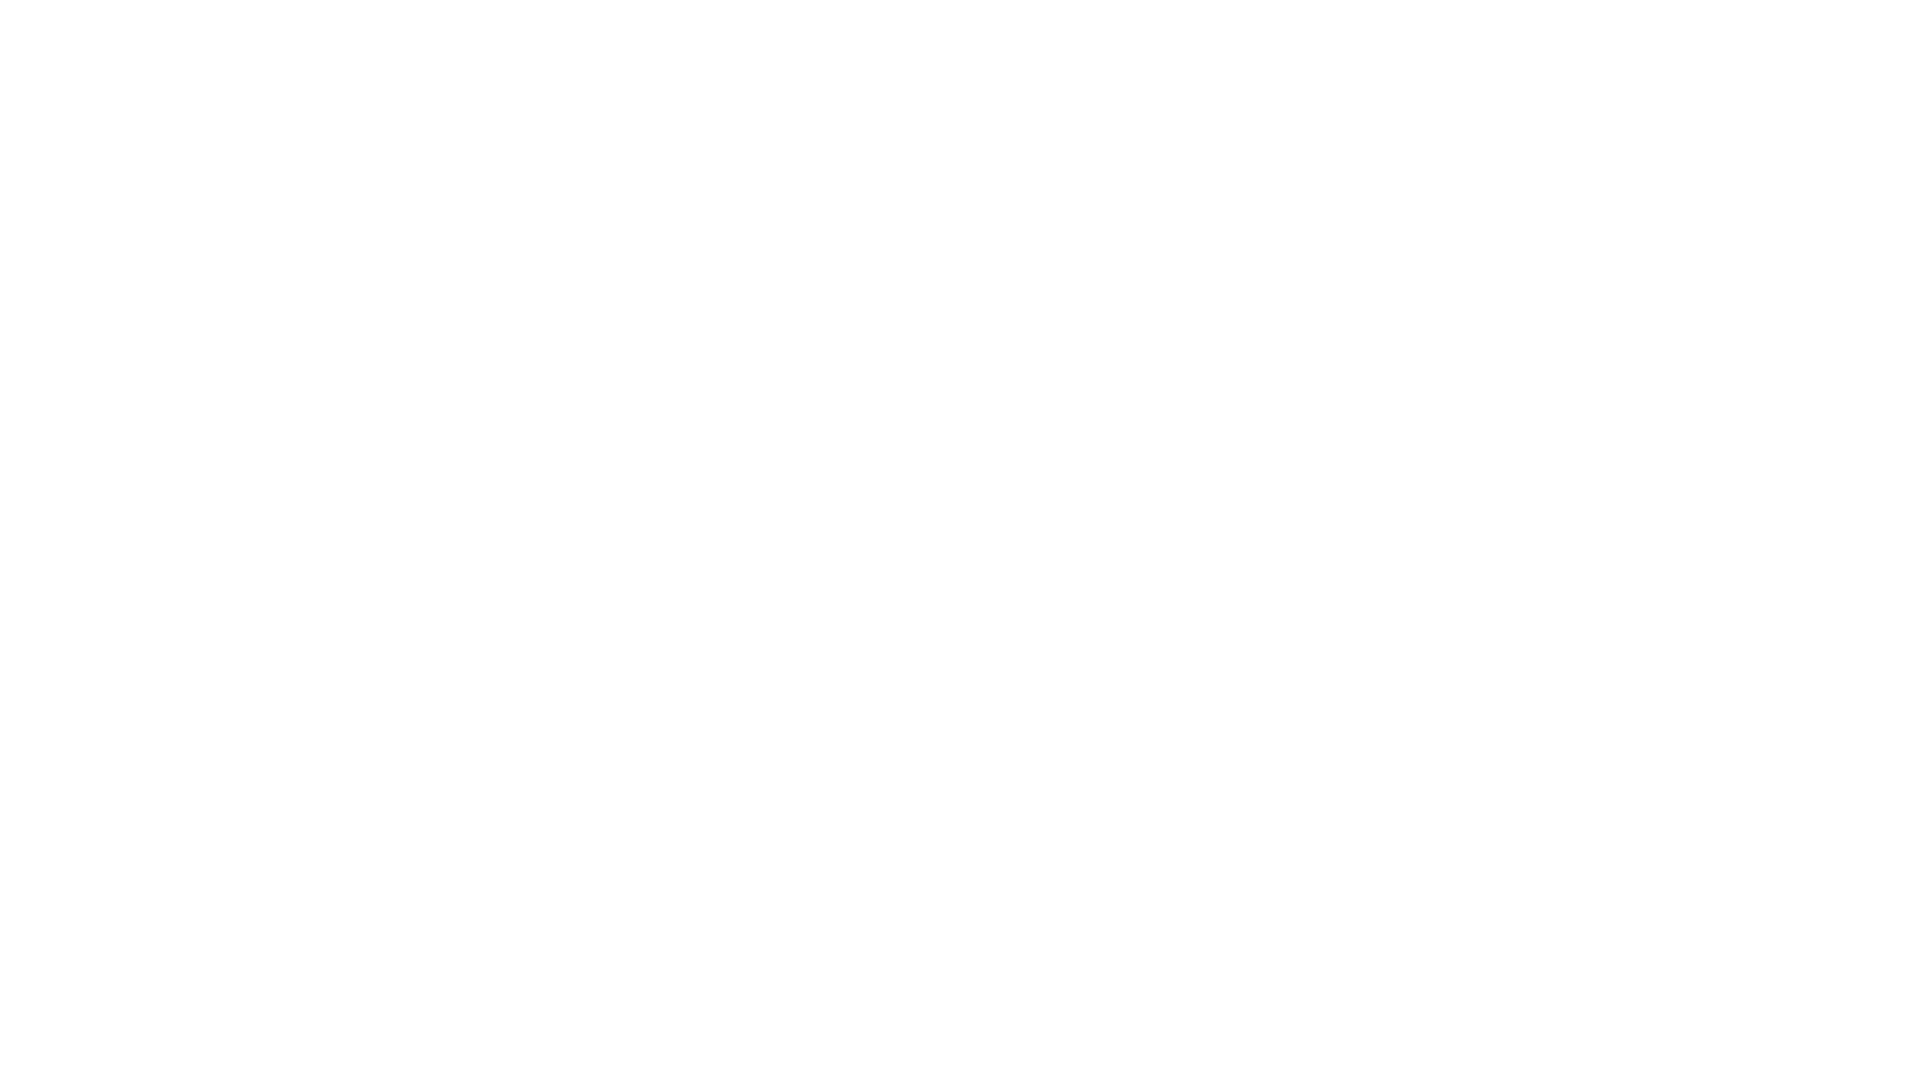

Waited 1 second for content to load (iteration 10/10)
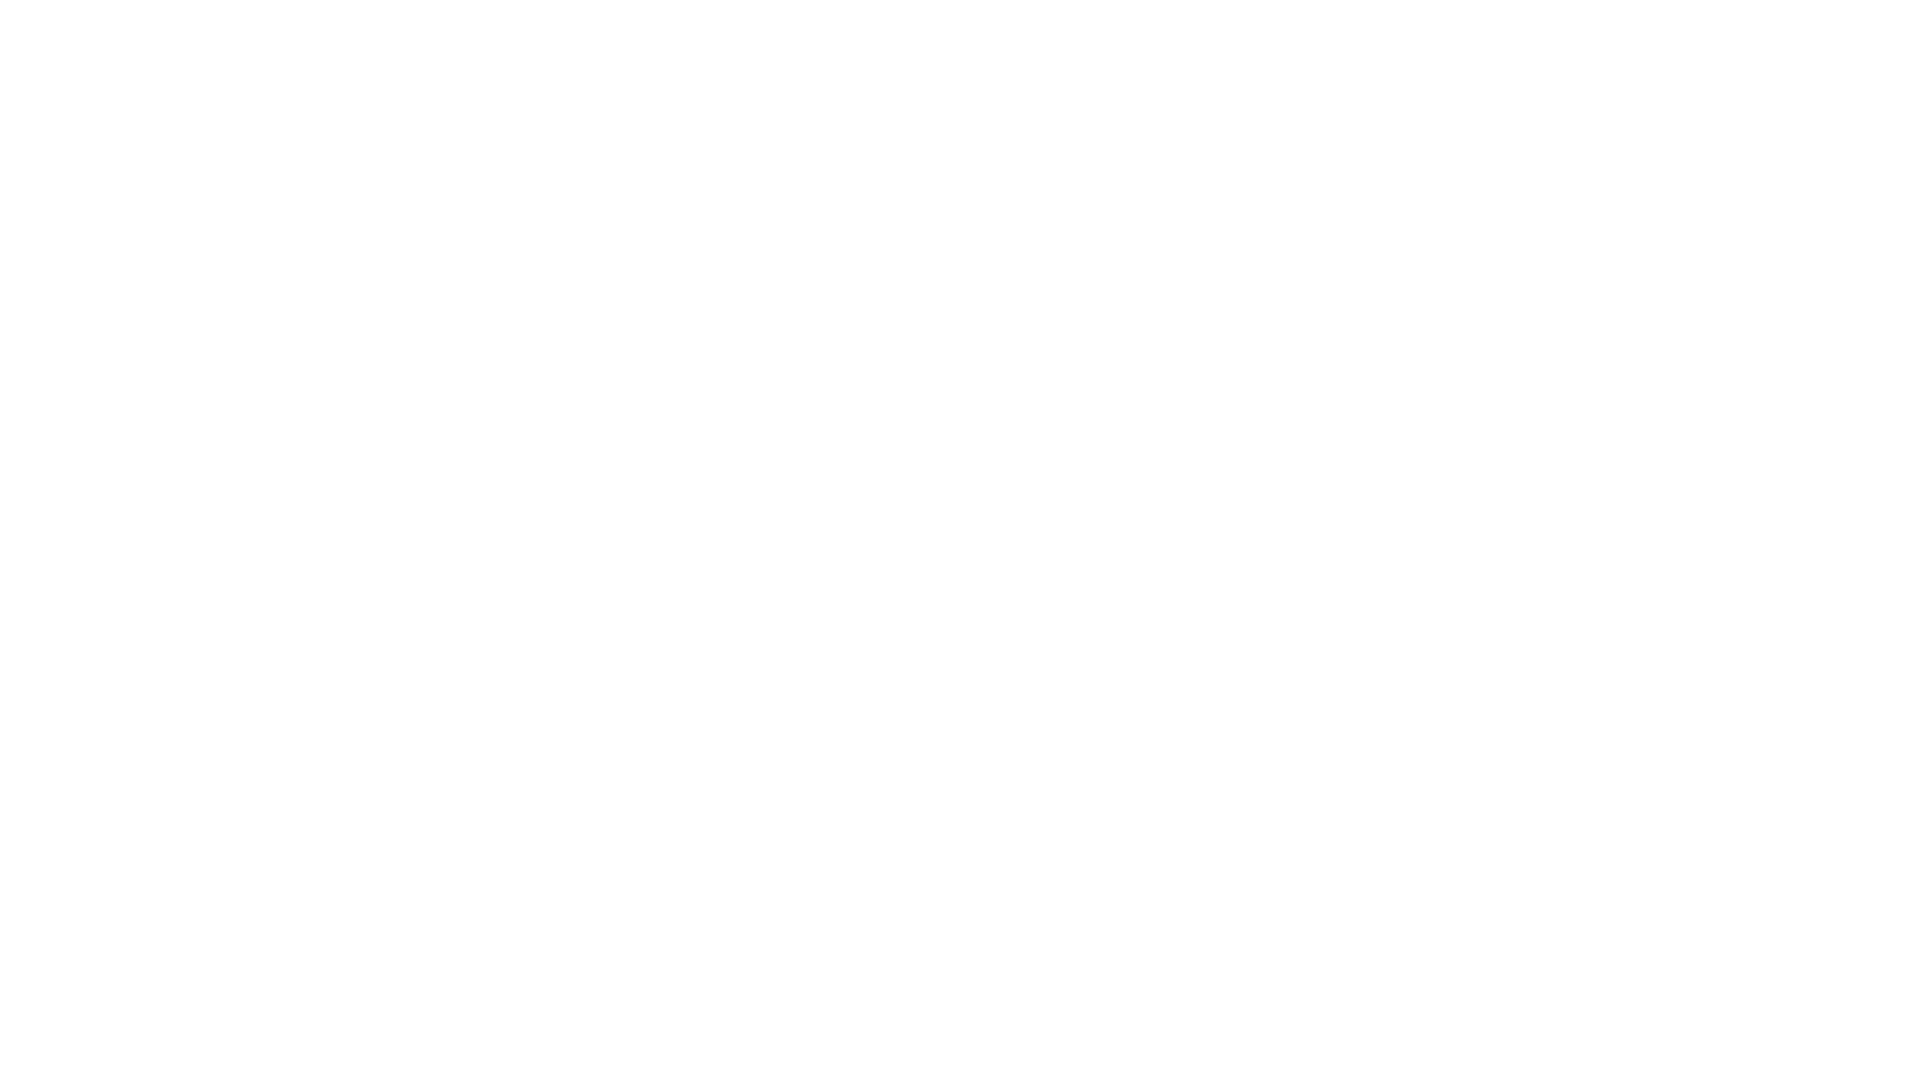

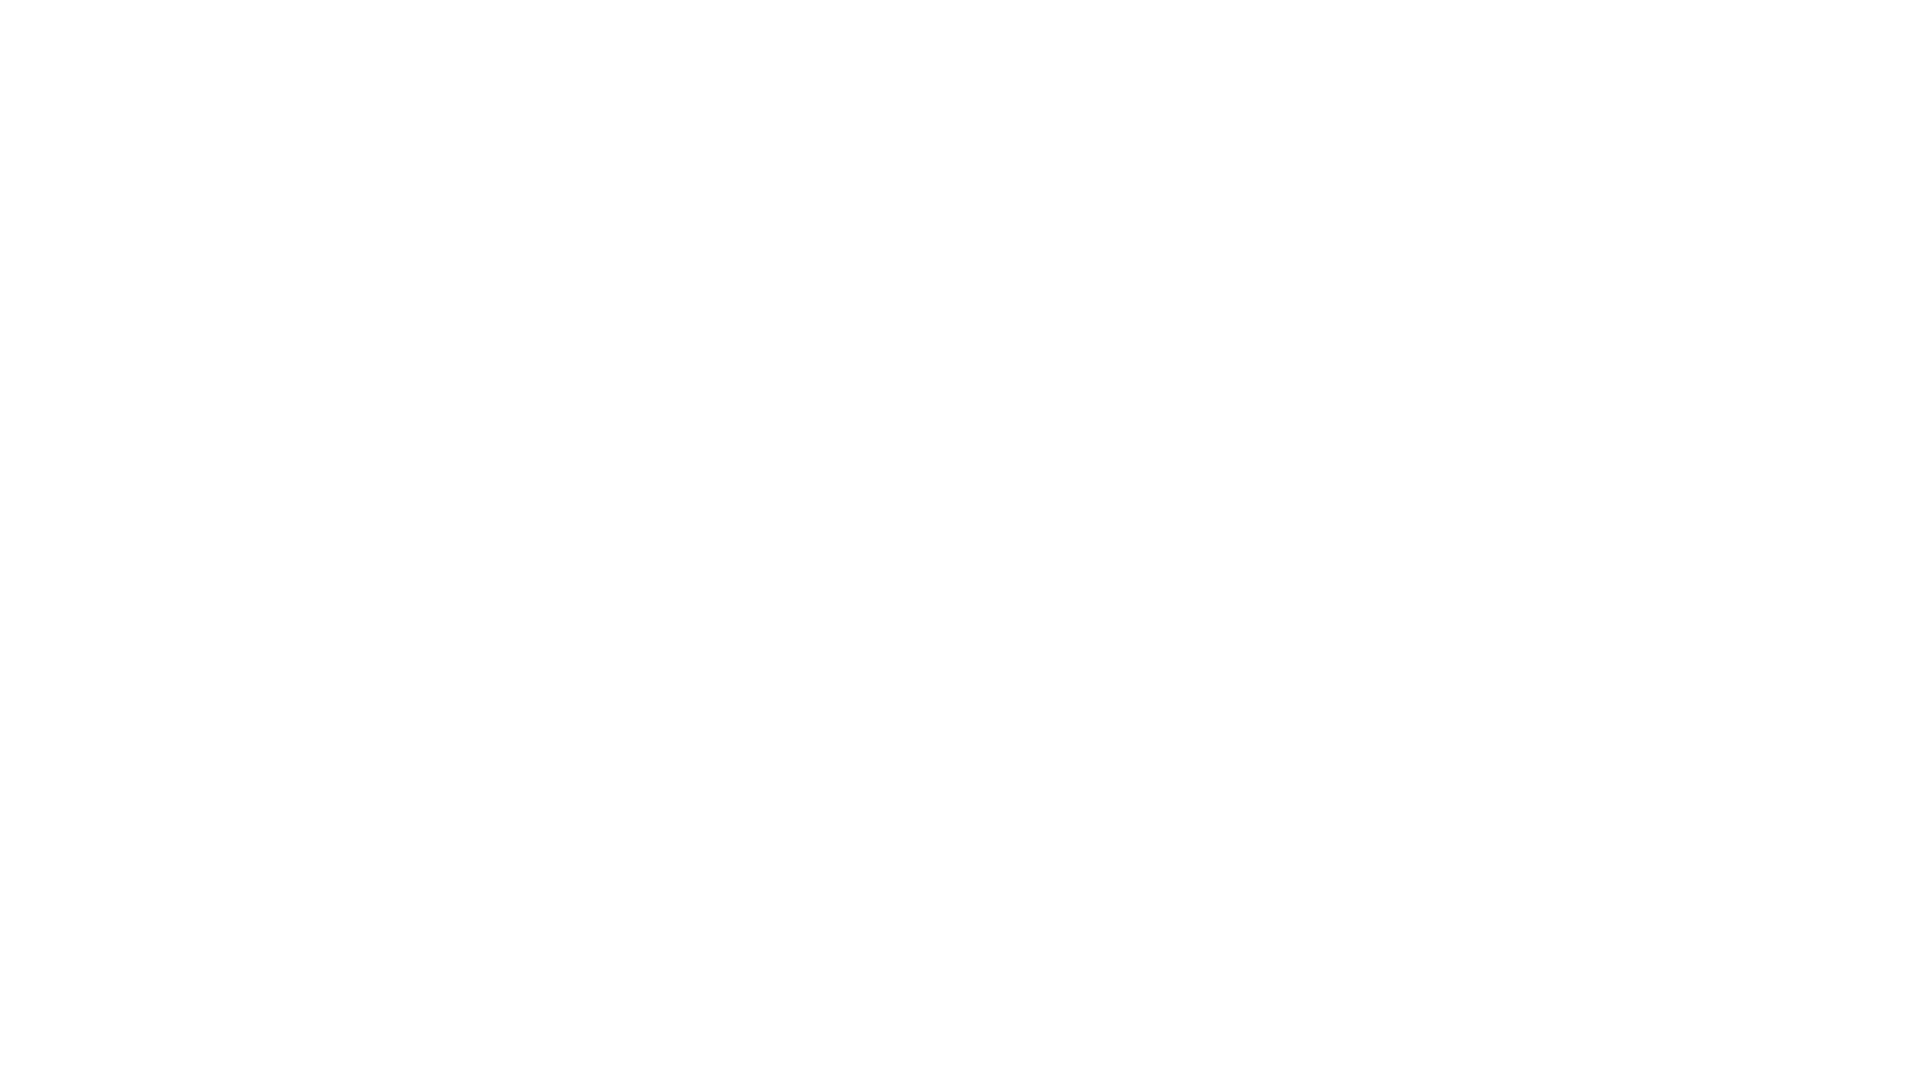